Tests YouTube video player by navigating to a video and monitoring the video loading progress and player state until the video is fully loaded

Starting URL: https://www.youtube.com/watch?v=jajnYvh9Stk

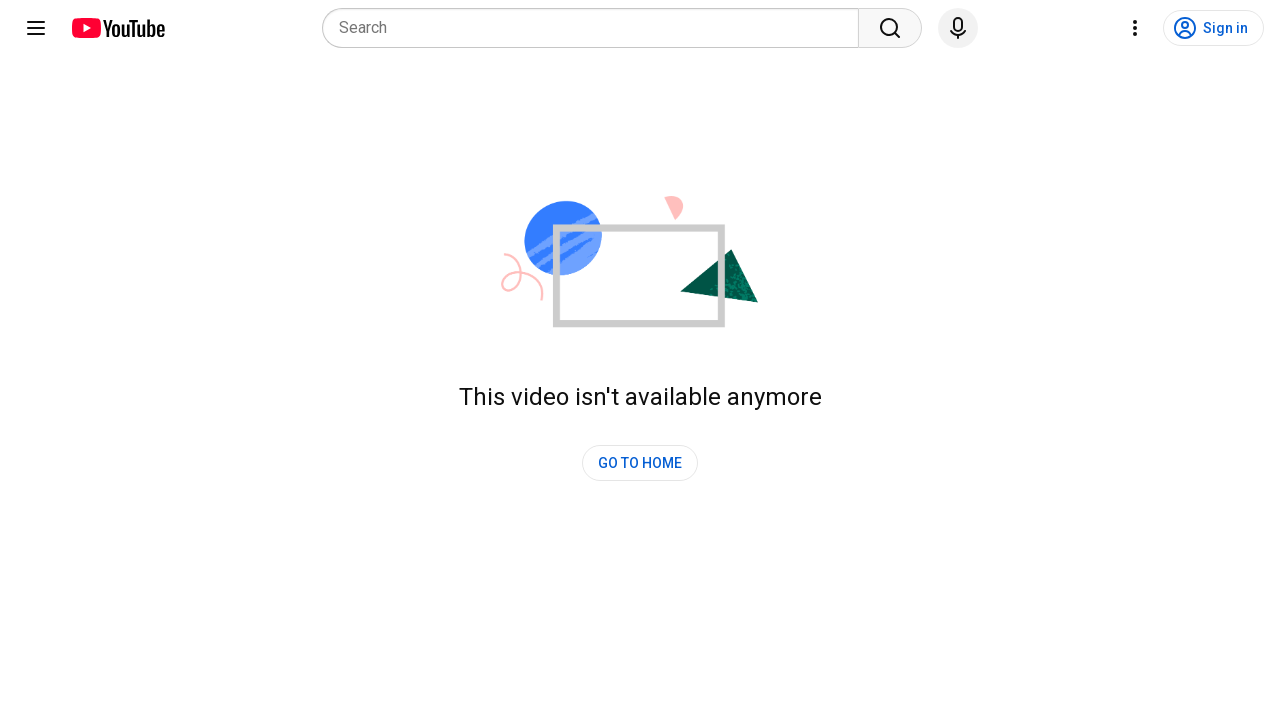

Navigated to YouTube video URL
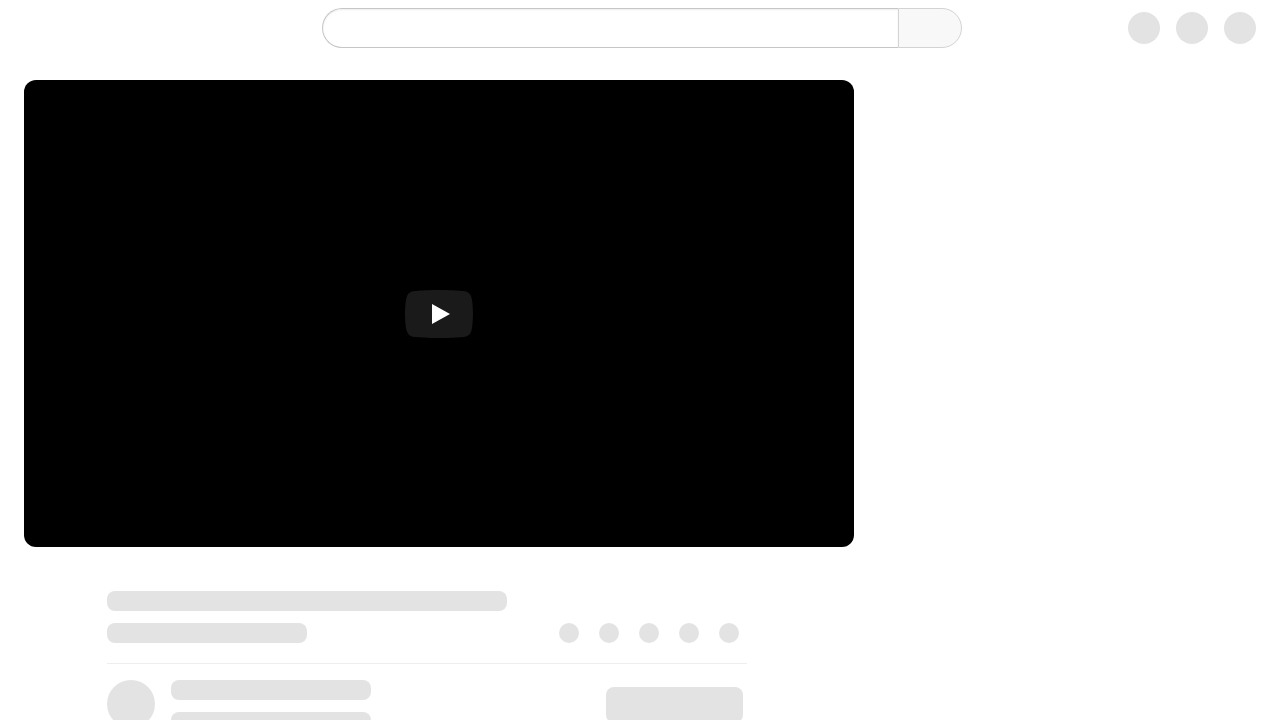

YouTube video player element loaded
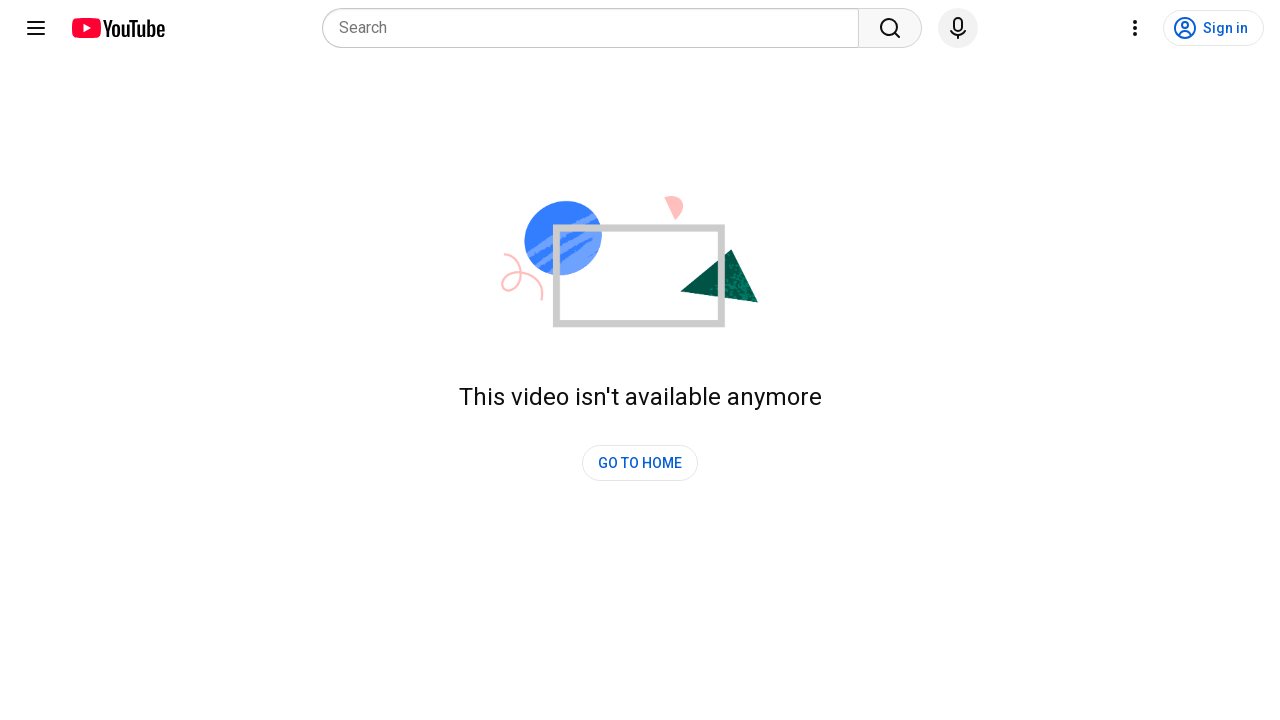

Video player reached ready state
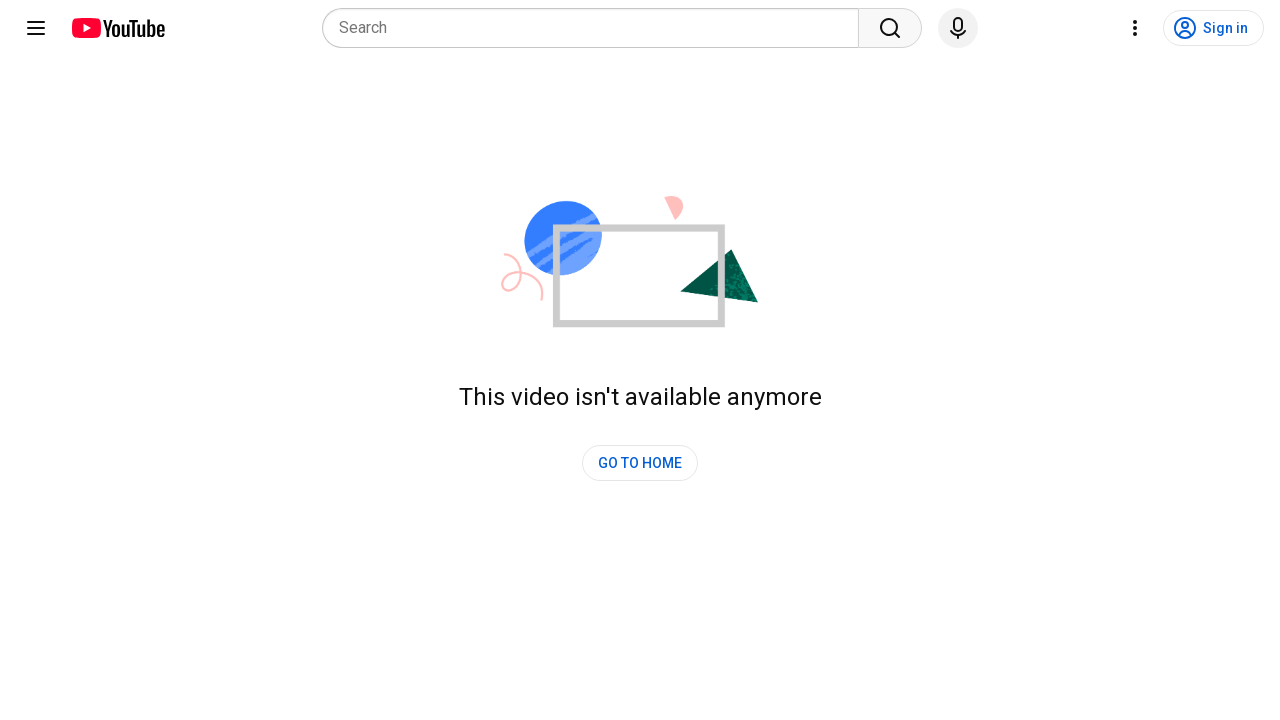

Retrieved initial player state: 3
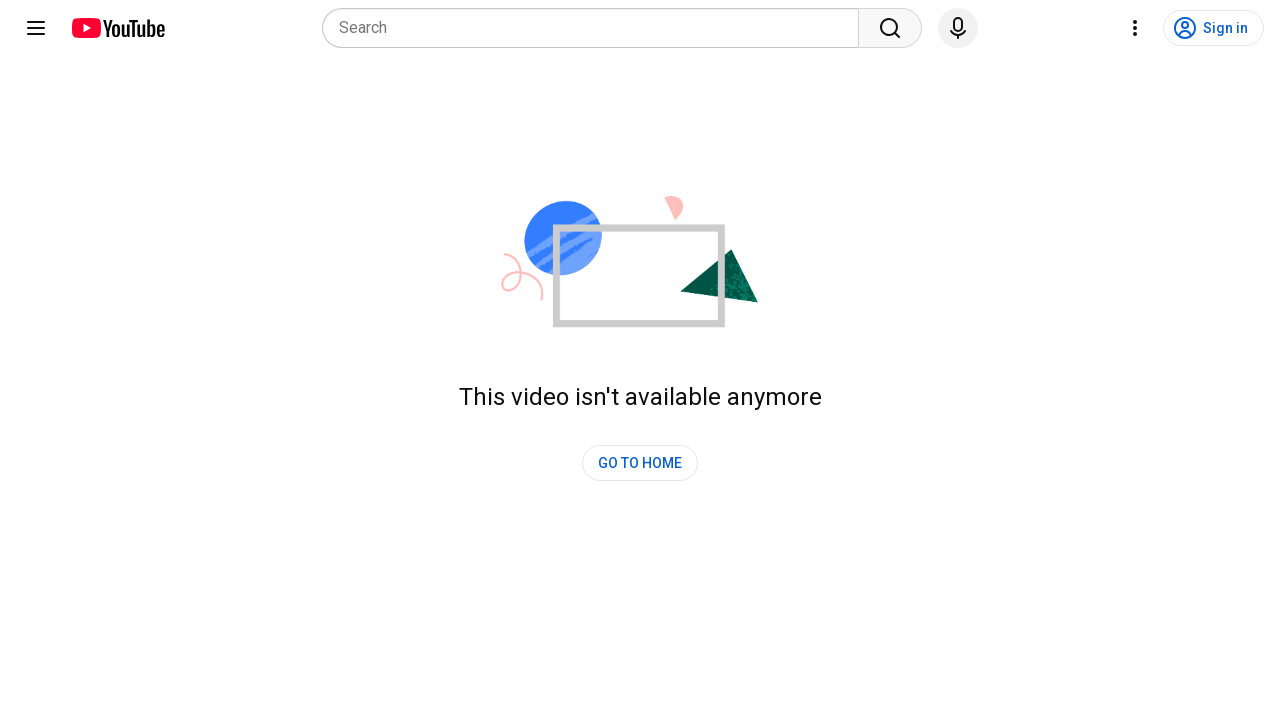

Waited 3 seconds for buffering (check 1/20)
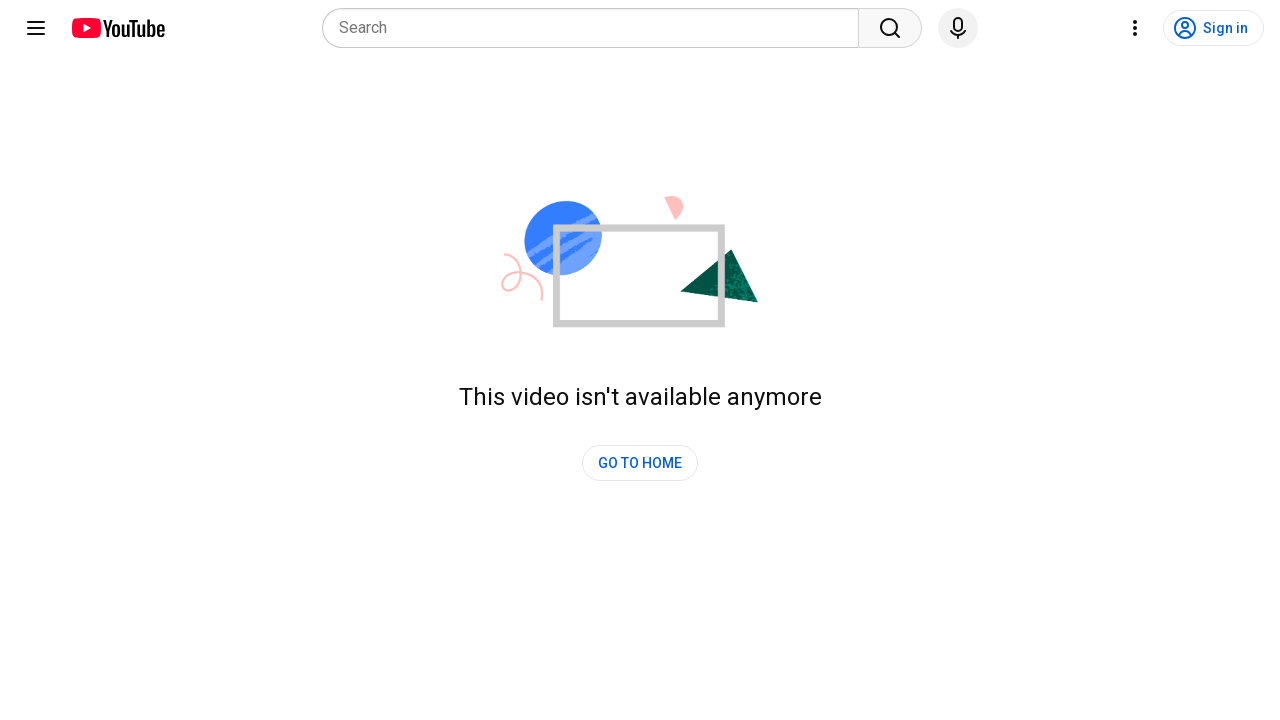

Retrieved video loaded fraction: 0
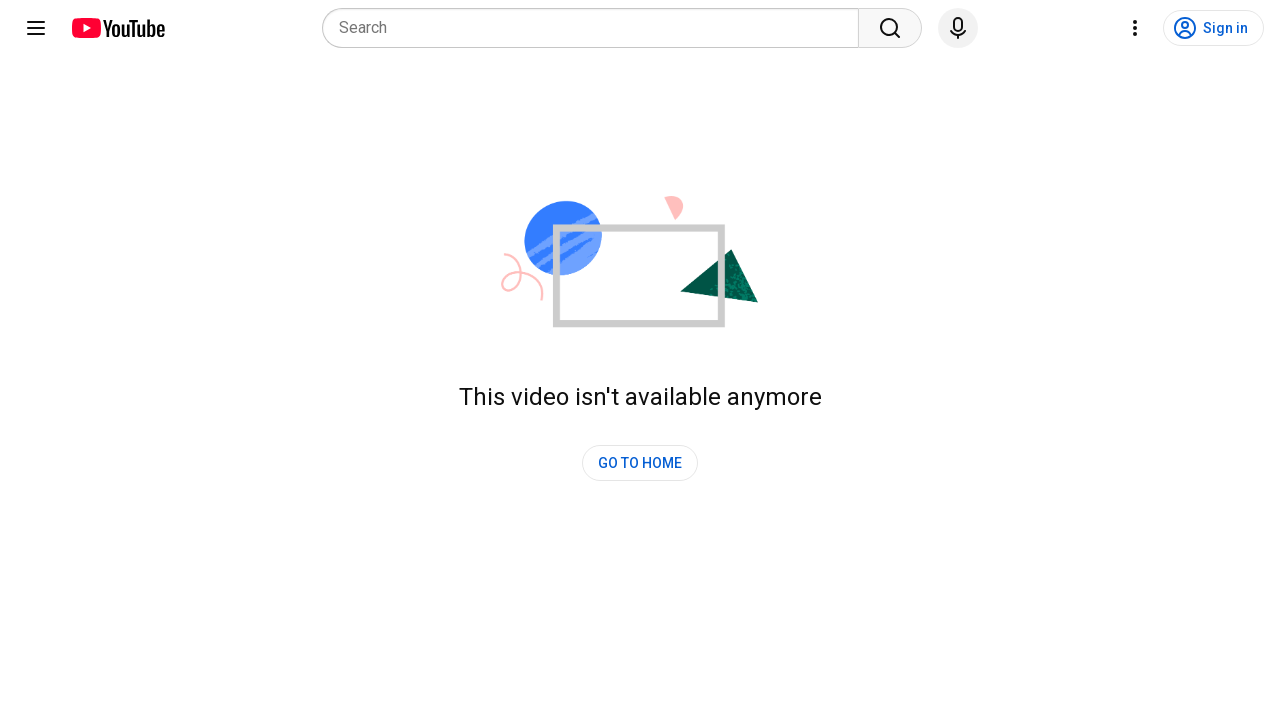

Retrieved current player state: 3
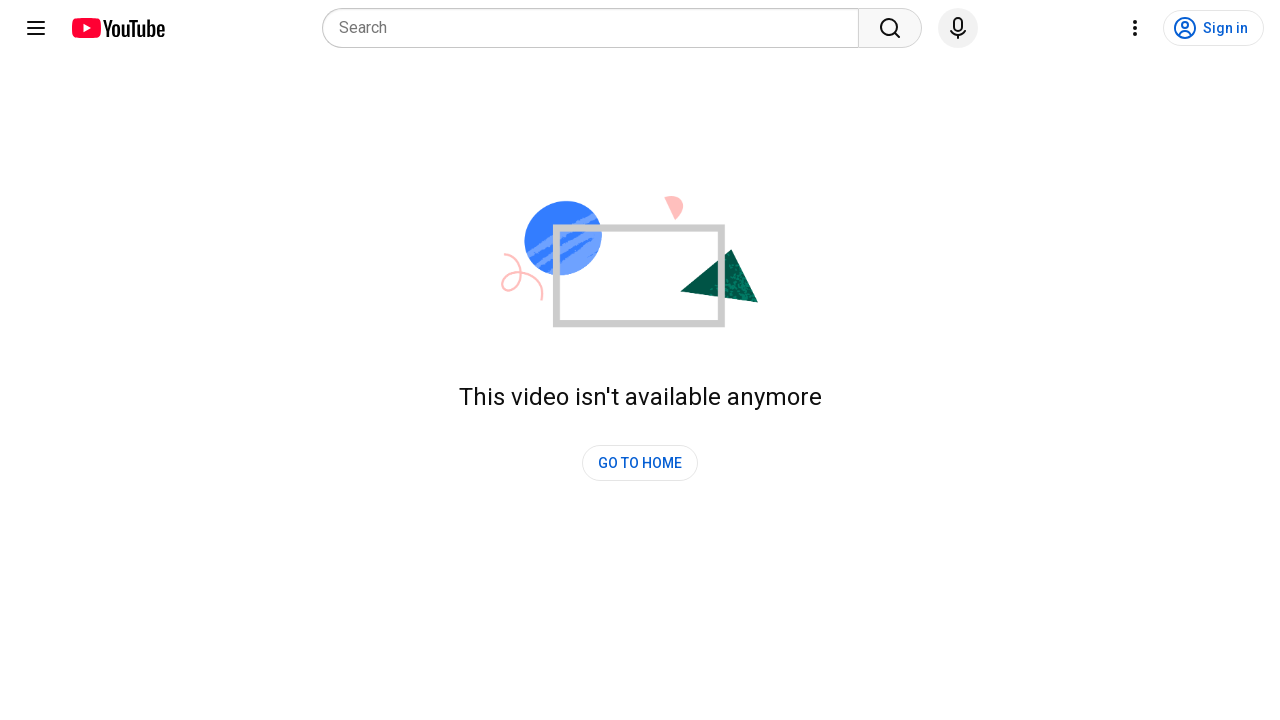

Waited 3 seconds for buffering (check 2/20)
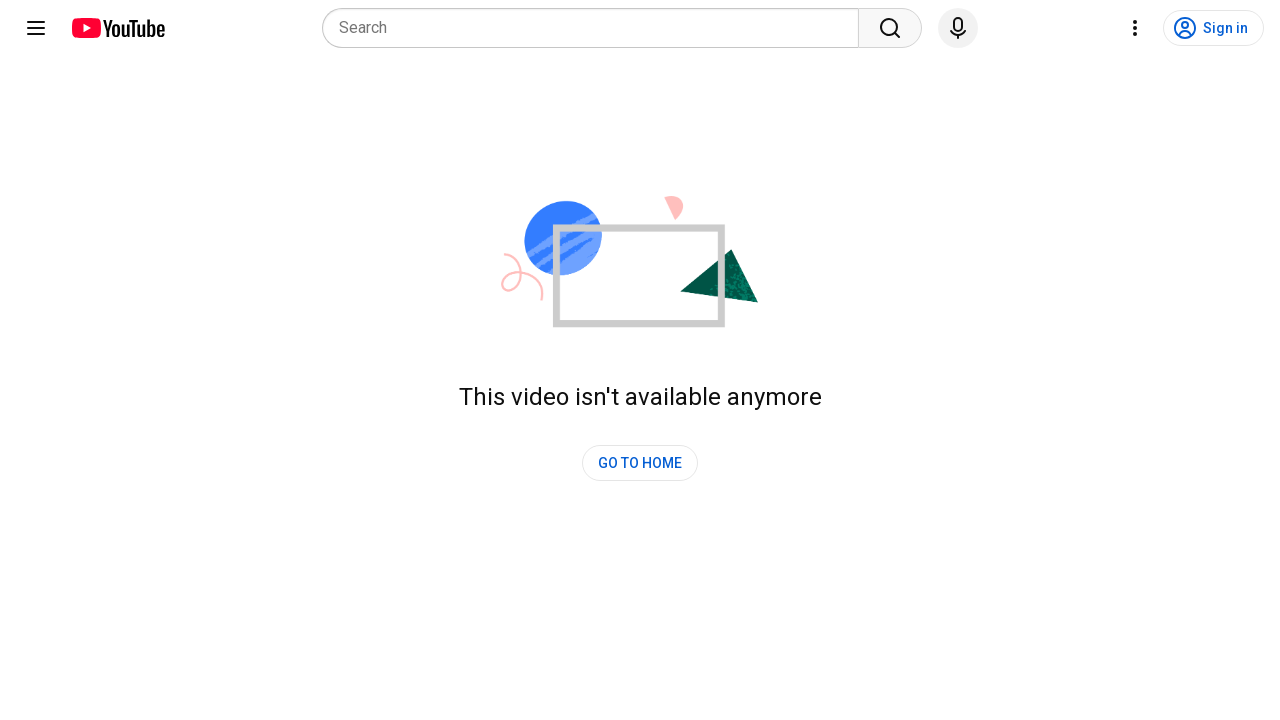

Retrieved video loaded fraction: 0
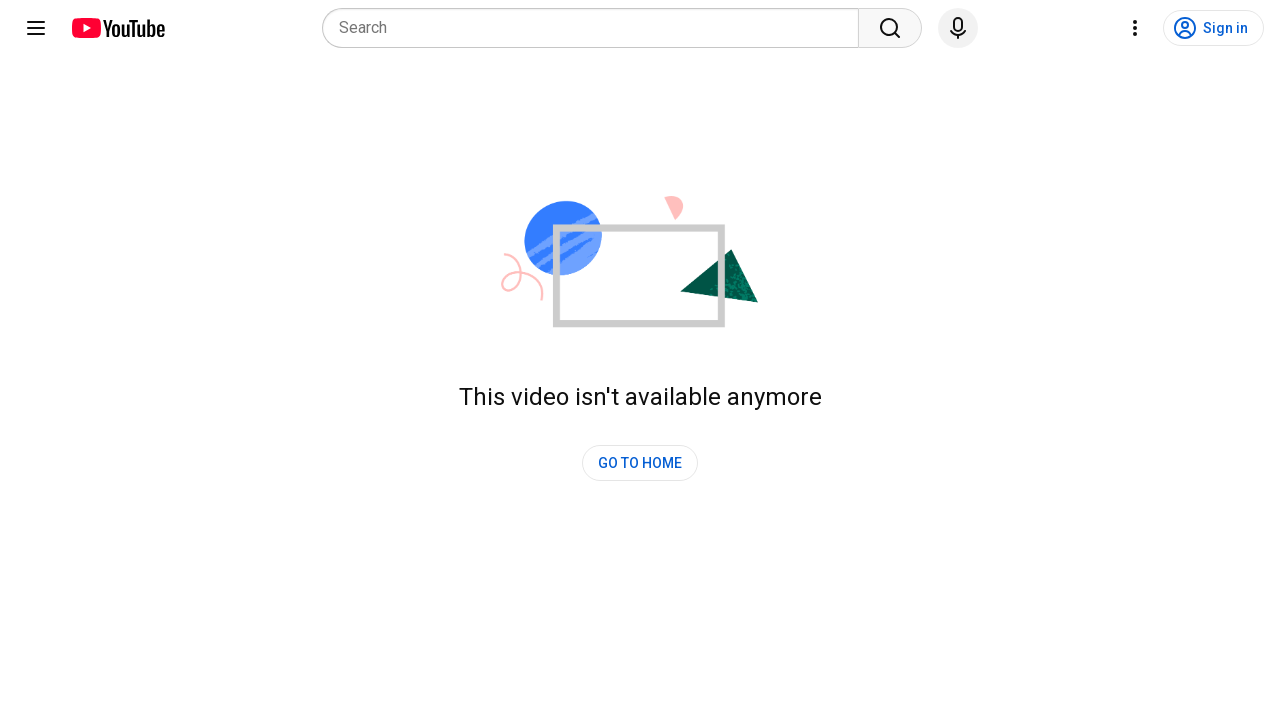

Retrieved current player state: 3
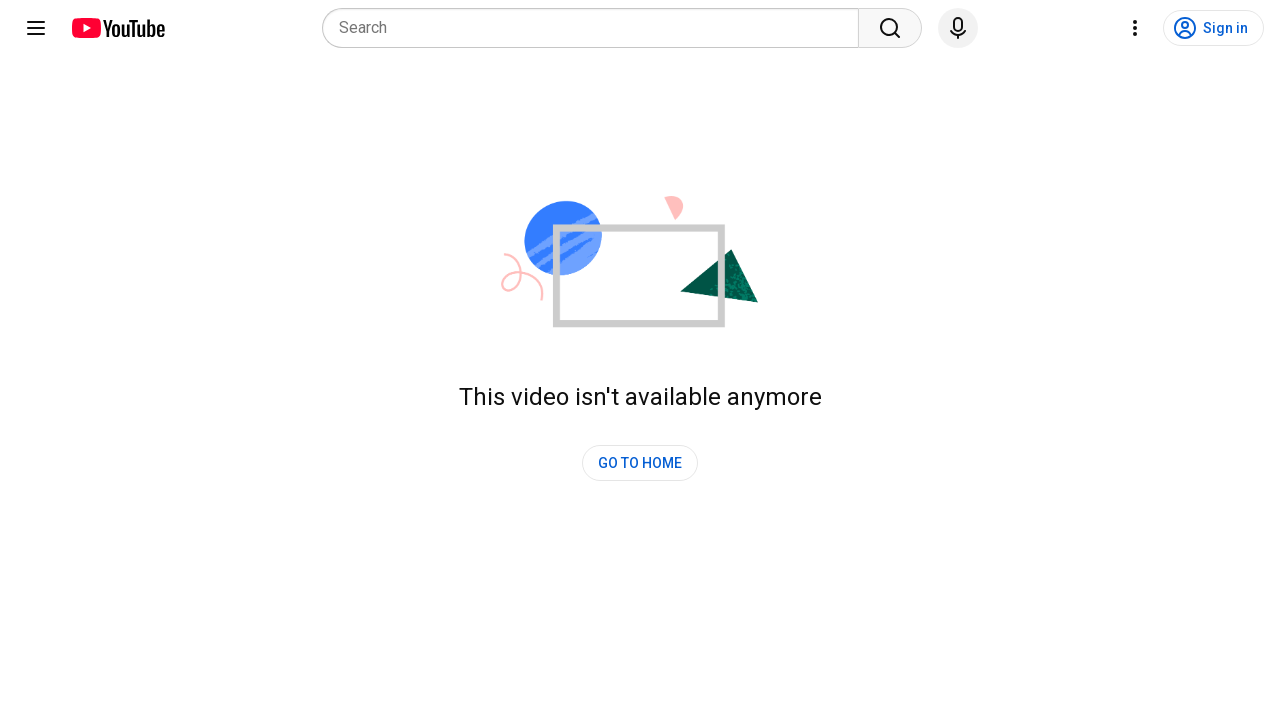

Waited 3 seconds for buffering (check 3/20)
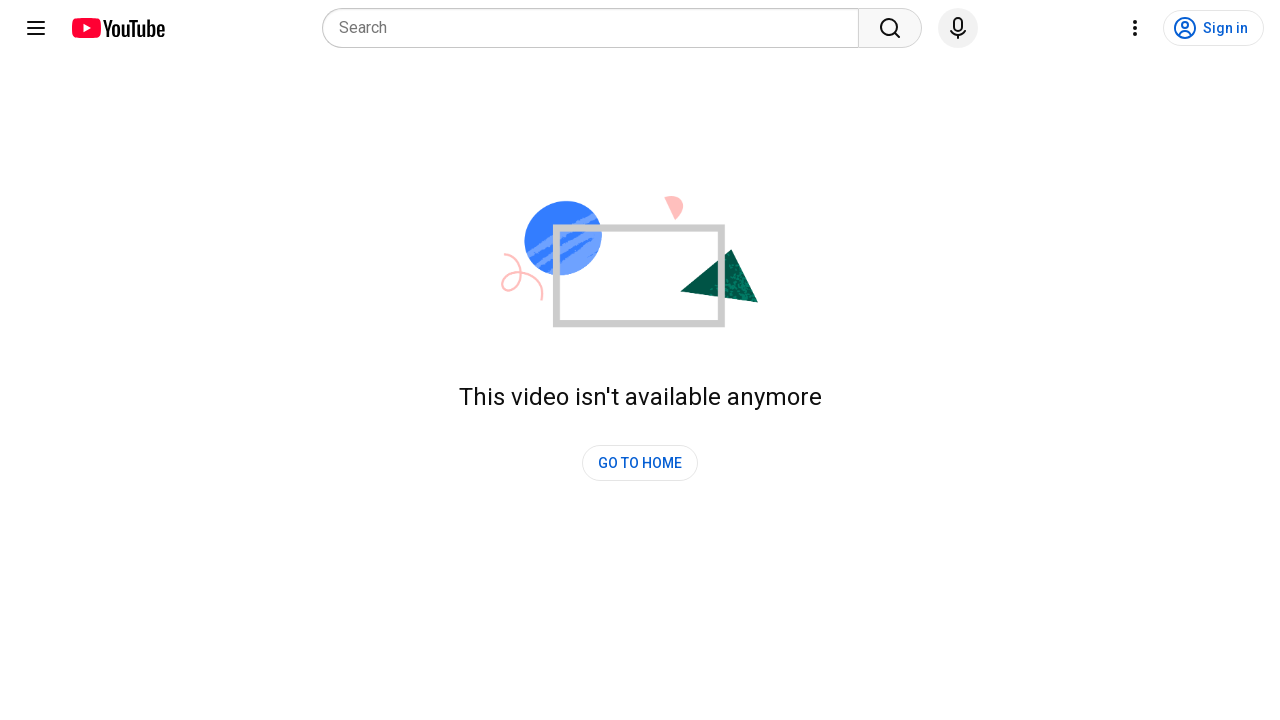

Retrieved video loaded fraction: 0
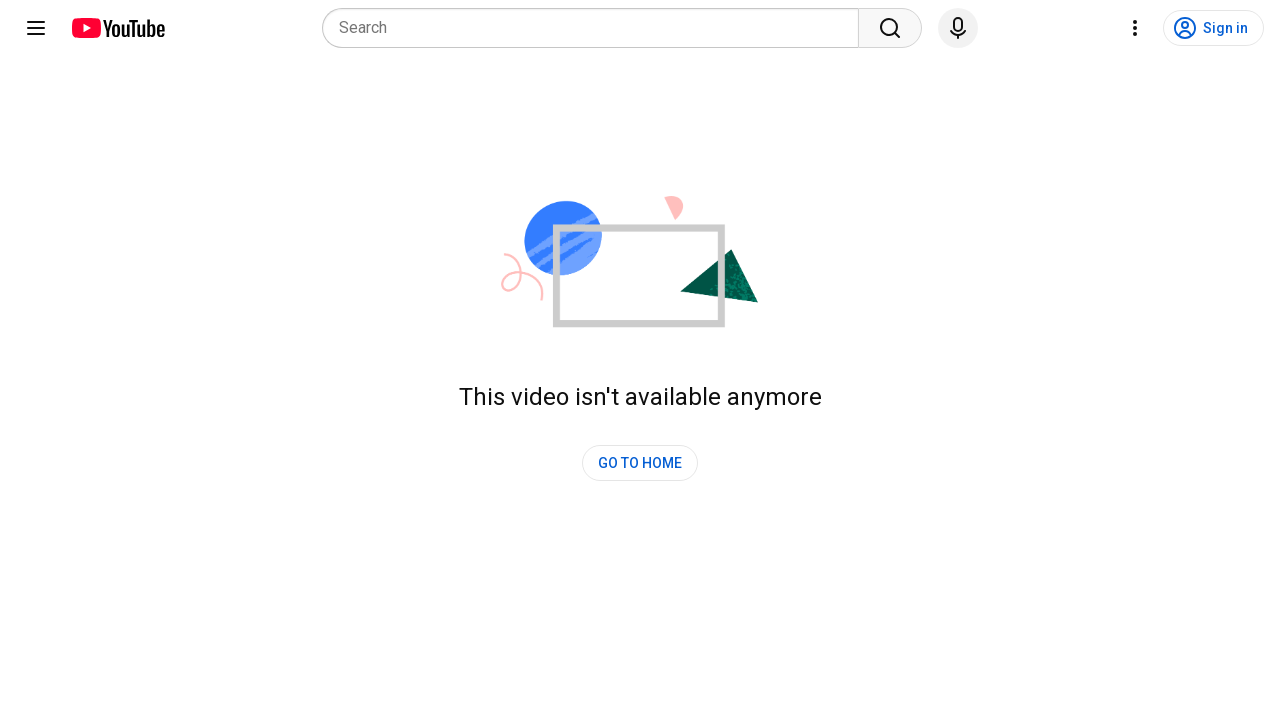

Retrieved current player state: 3
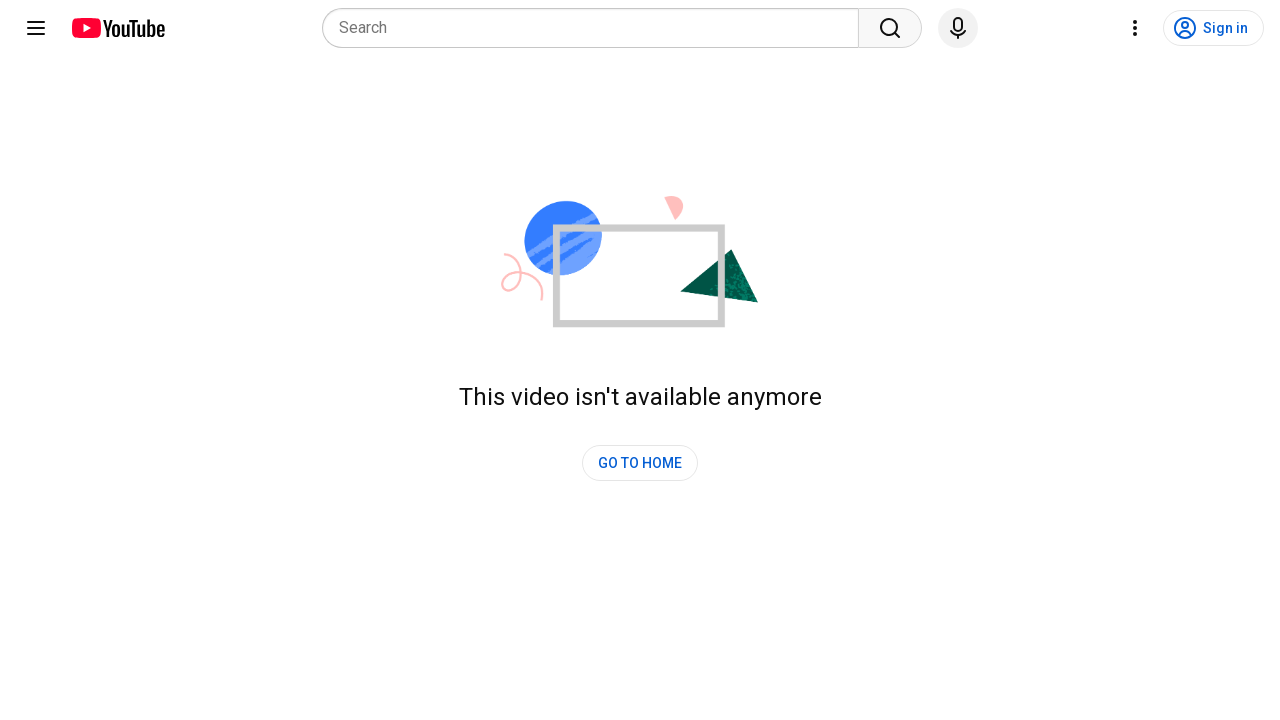

Waited 3 seconds for buffering (check 4/20)
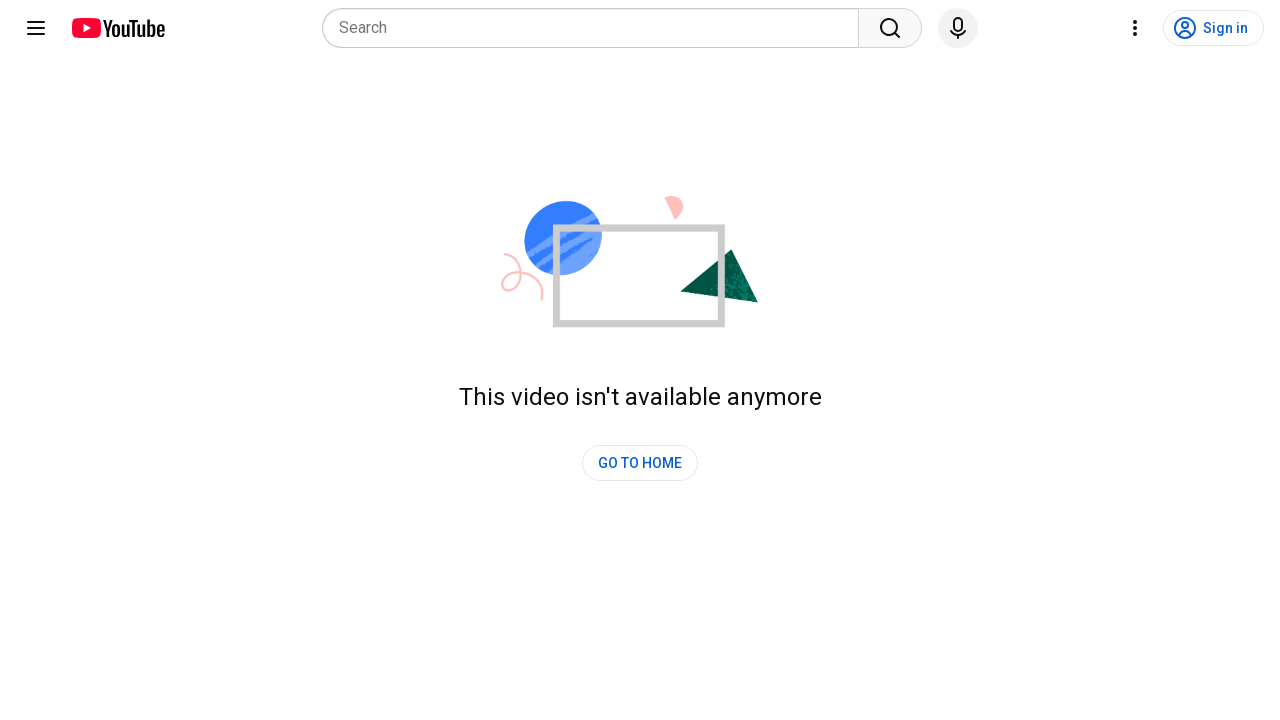

Retrieved video loaded fraction: 0
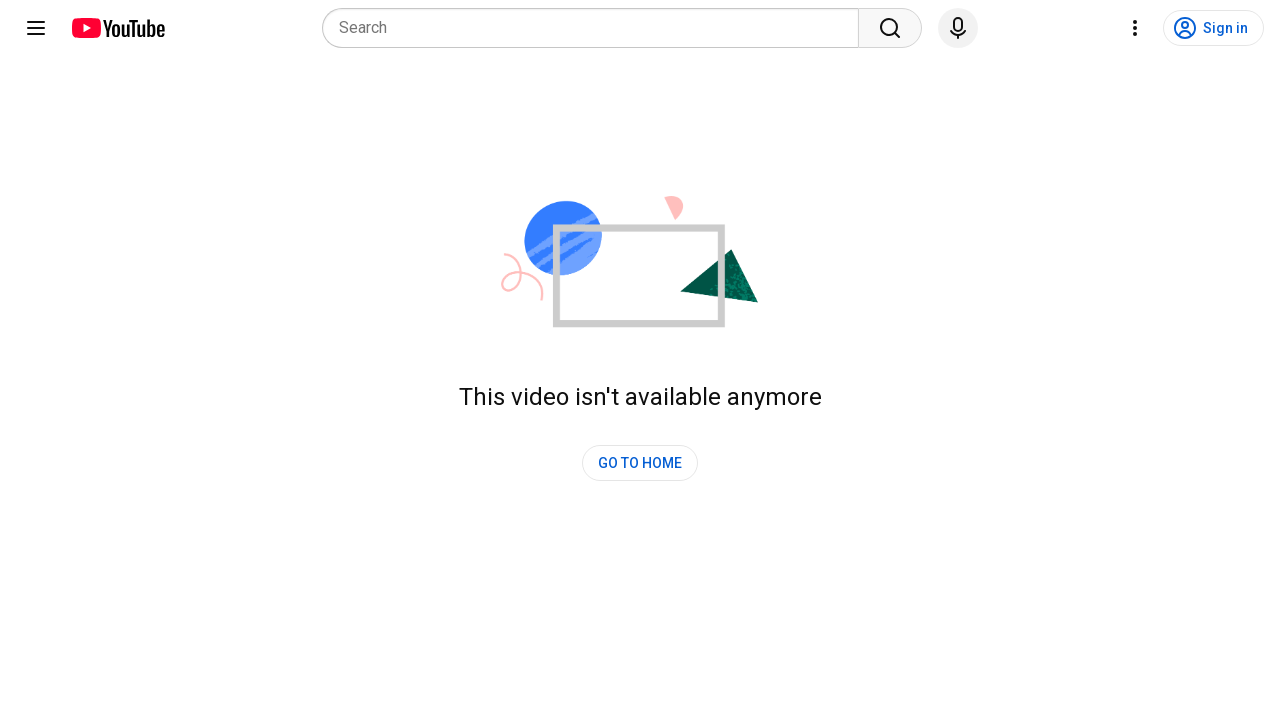

Retrieved current player state: 3
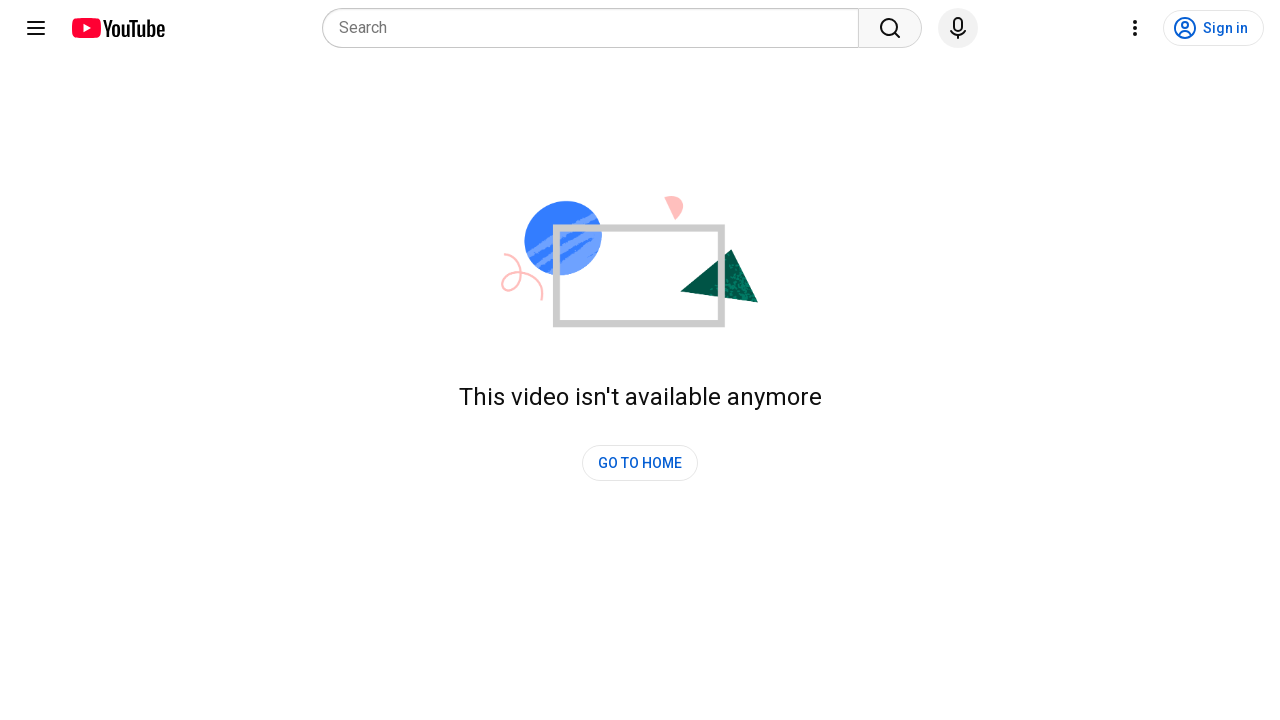

Waited 3 seconds for buffering (check 5/20)
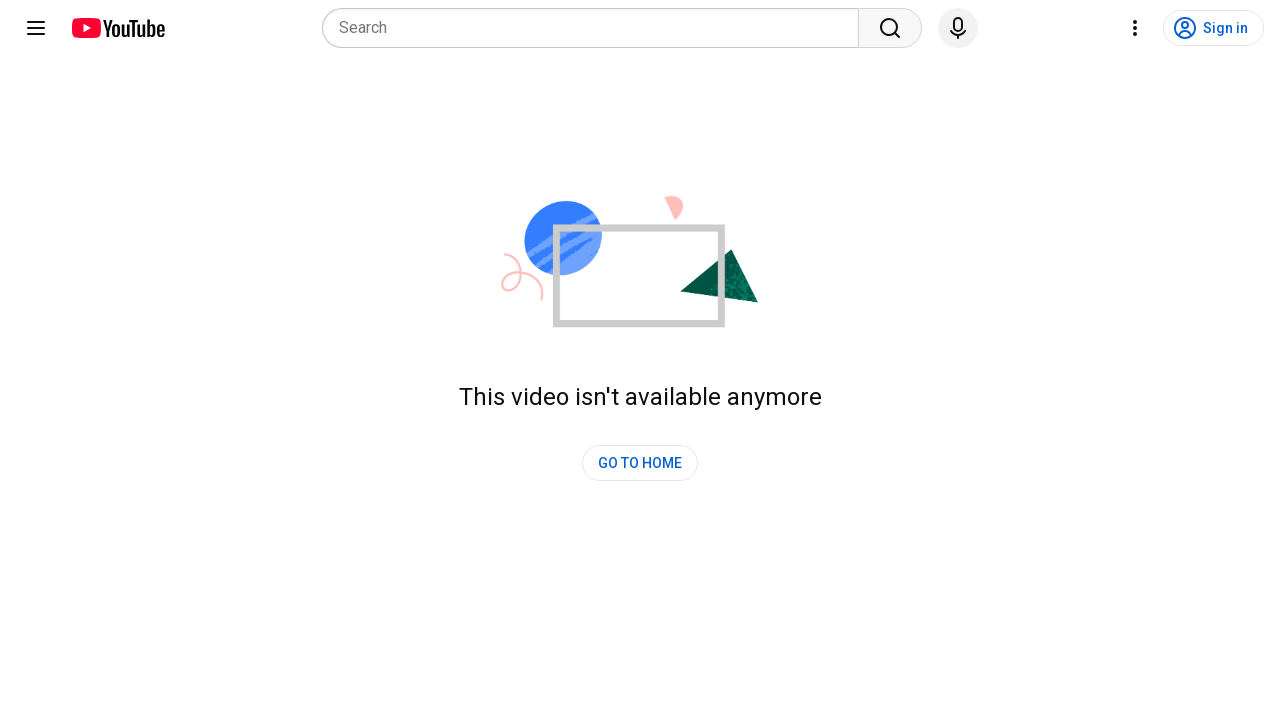

Retrieved video loaded fraction: 0
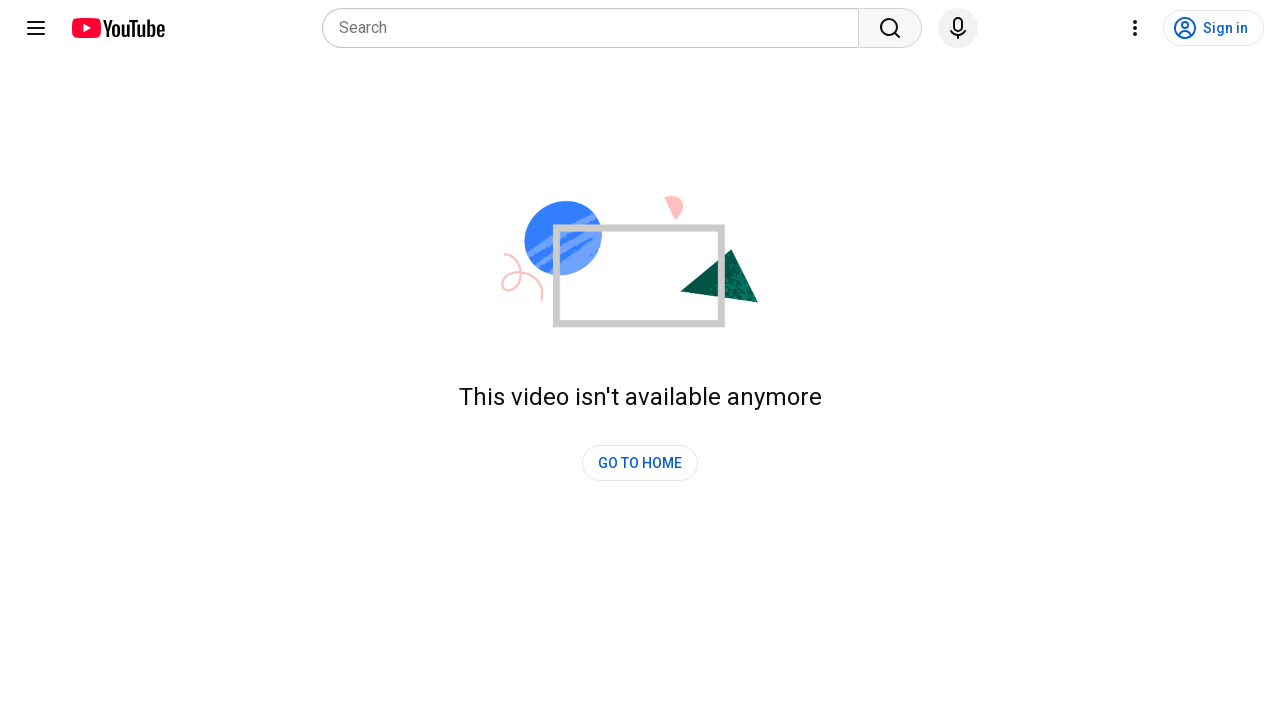

Retrieved current player state: 3
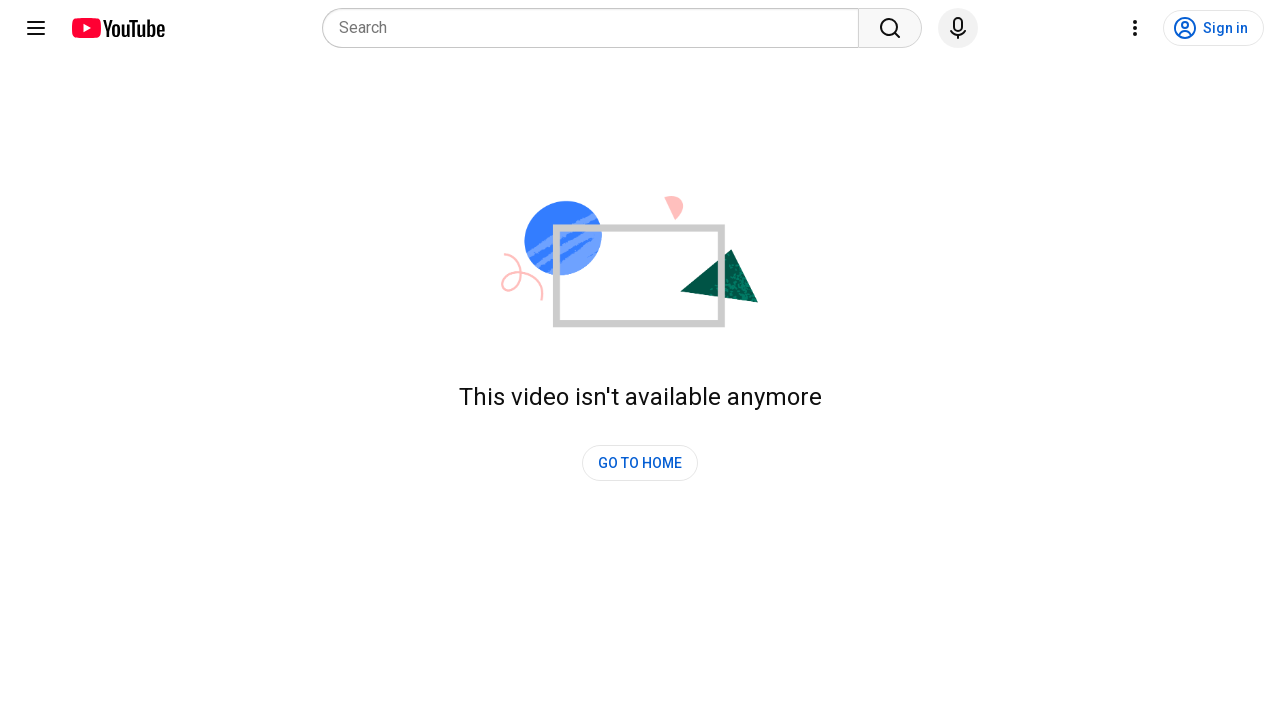

Waited 3 seconds for buffering (check 6/20)
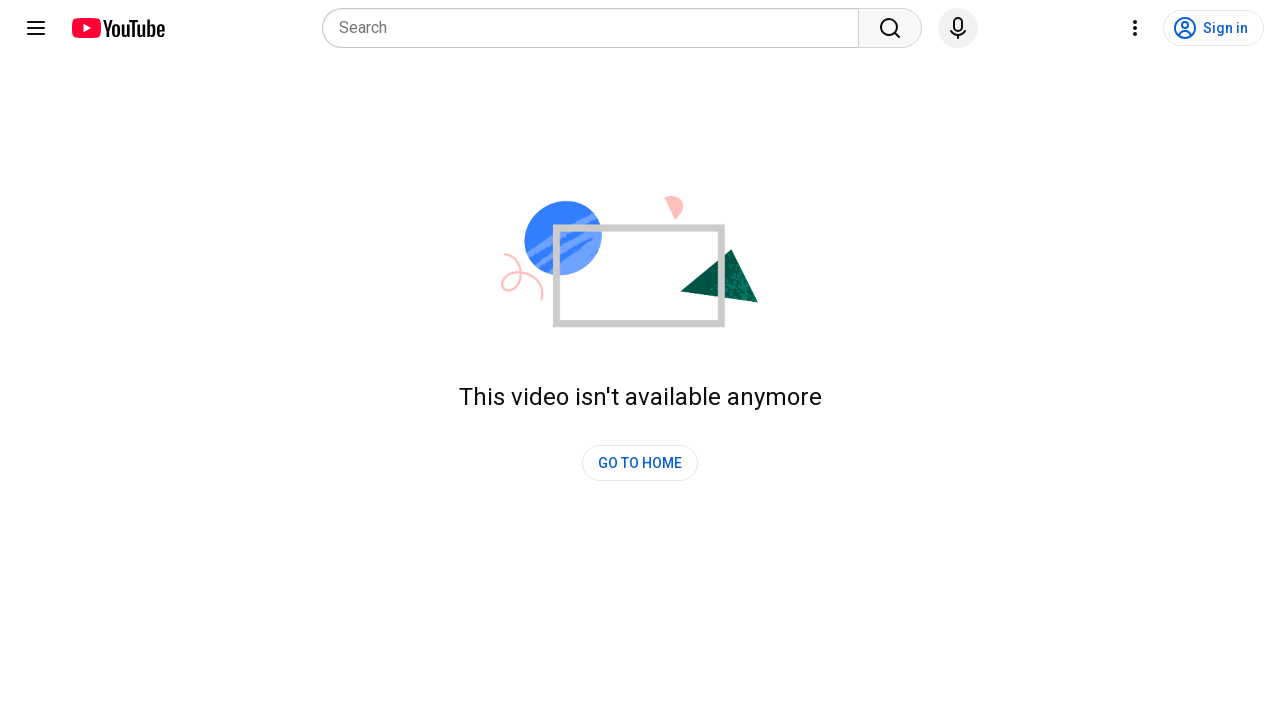

Retrieved video loaded fraction: 0
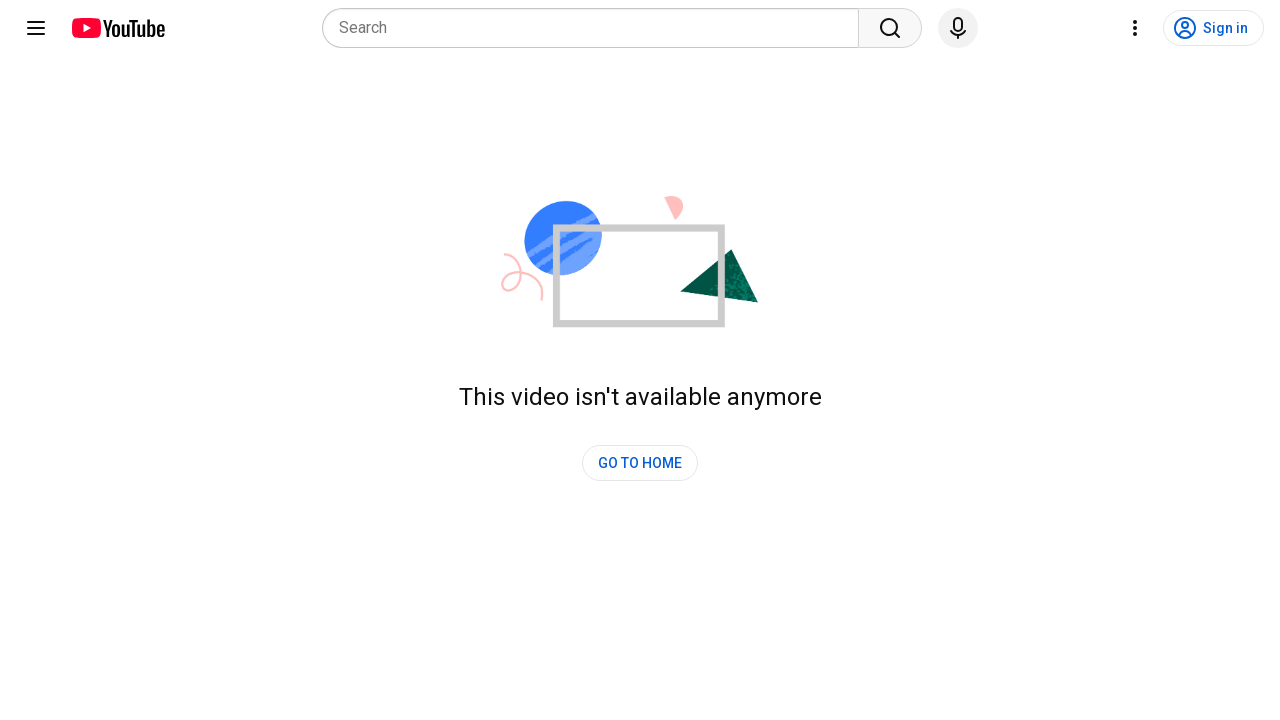

Retrieved current player state: 3
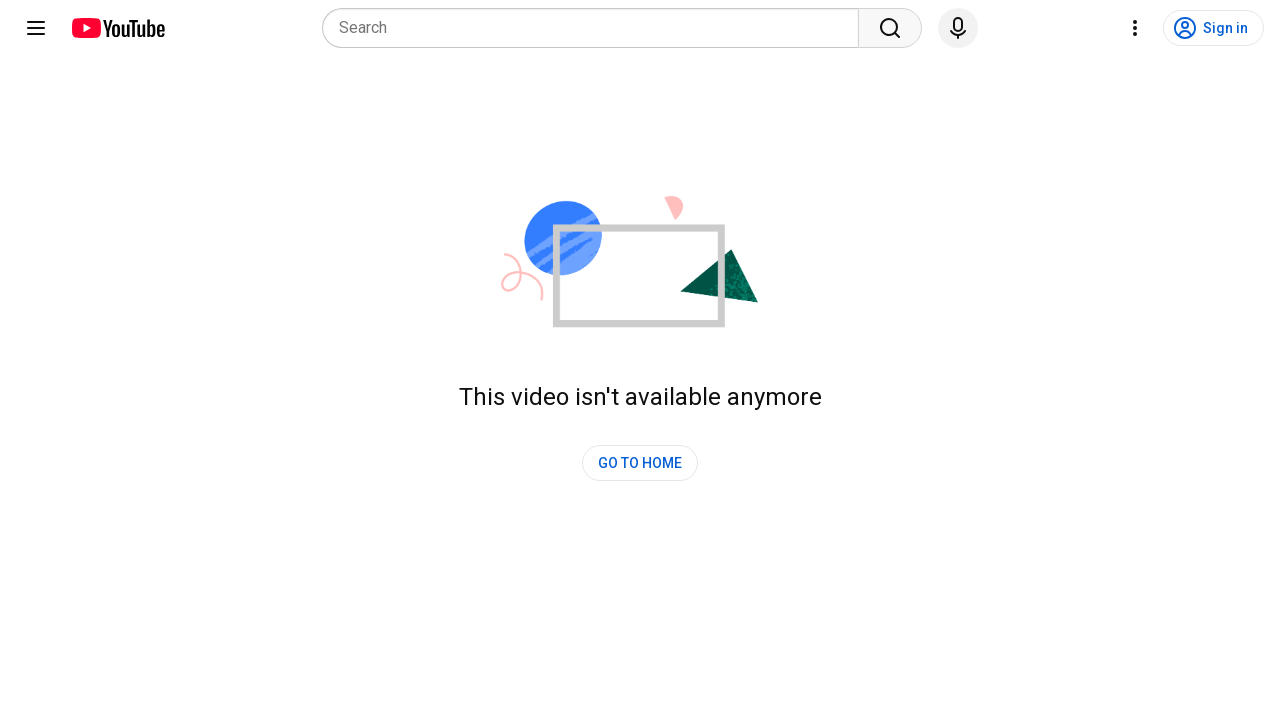

Waited 3 seconds for buffering (check 7/20)
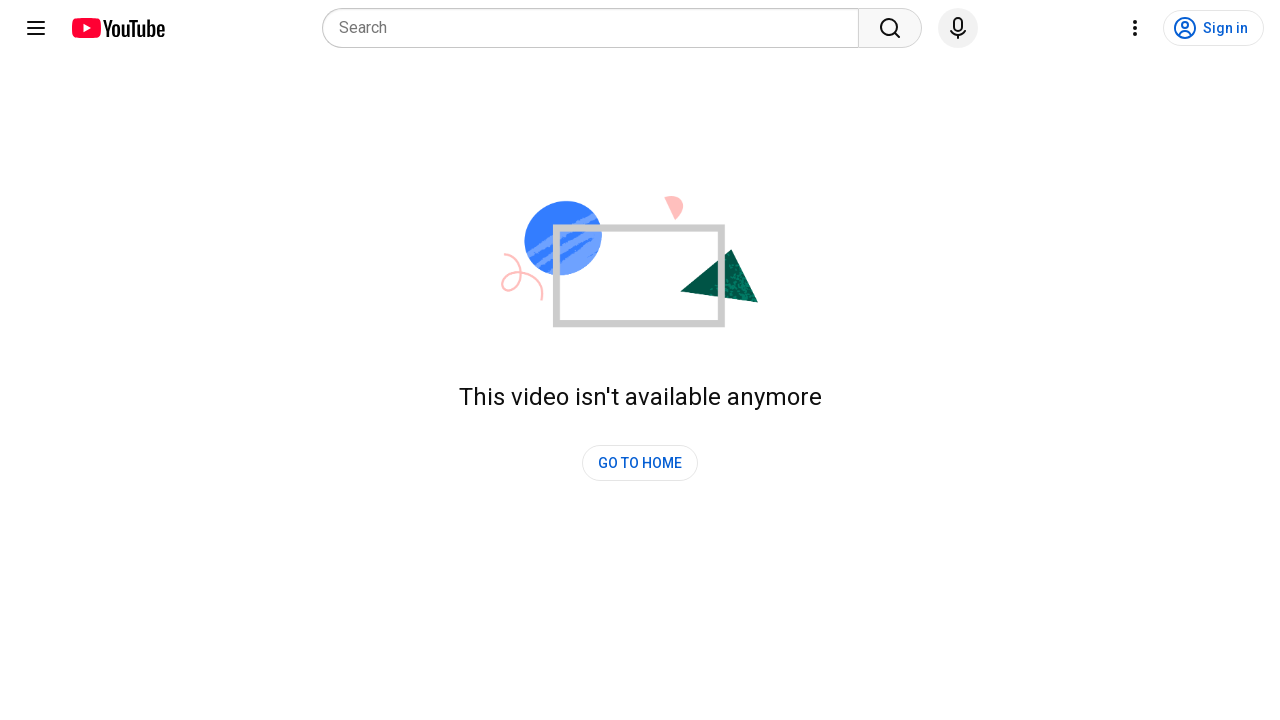

Retrieved video loaded fraction: 0
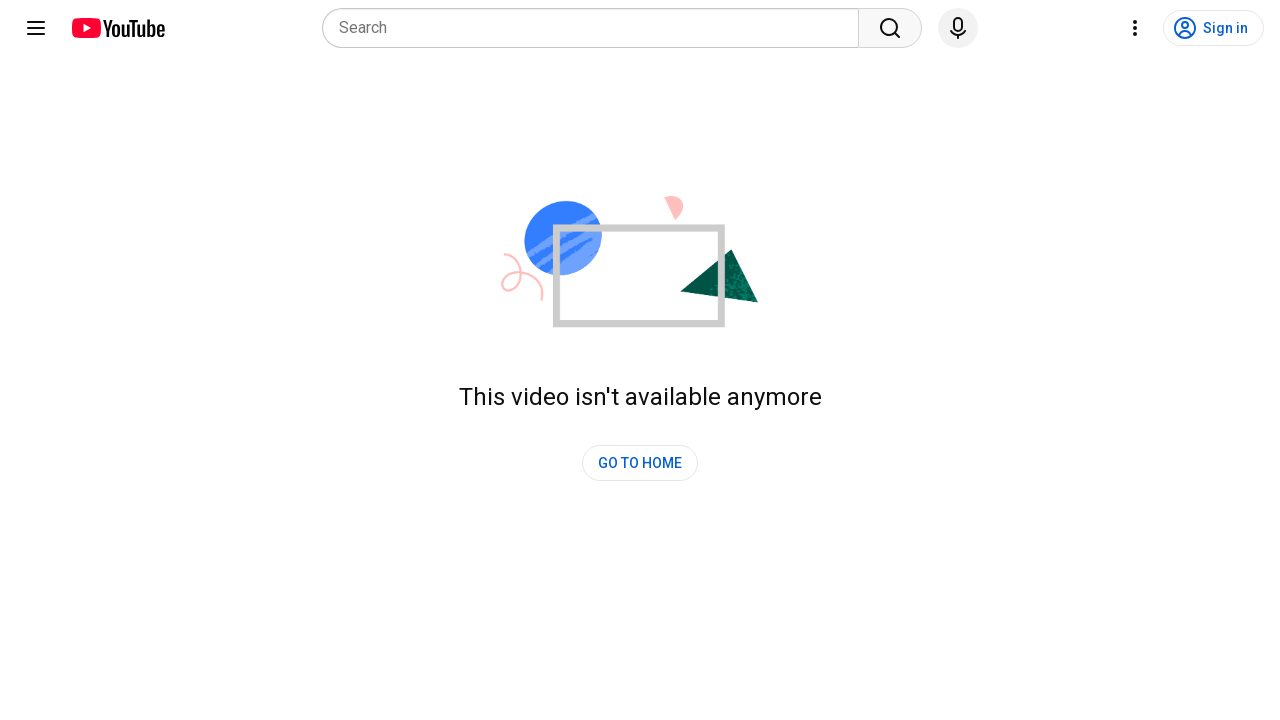

Retrieved current player state: 3
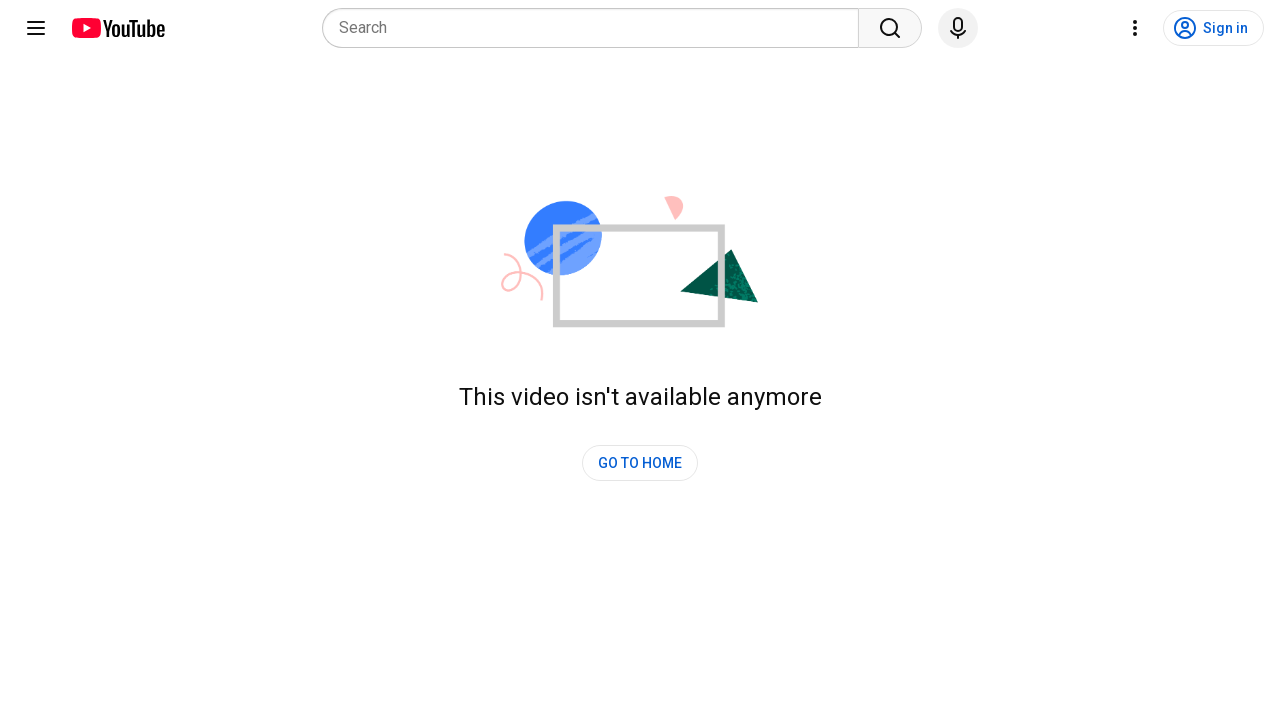

Waited 3 seconds for buffering (check 8/20)
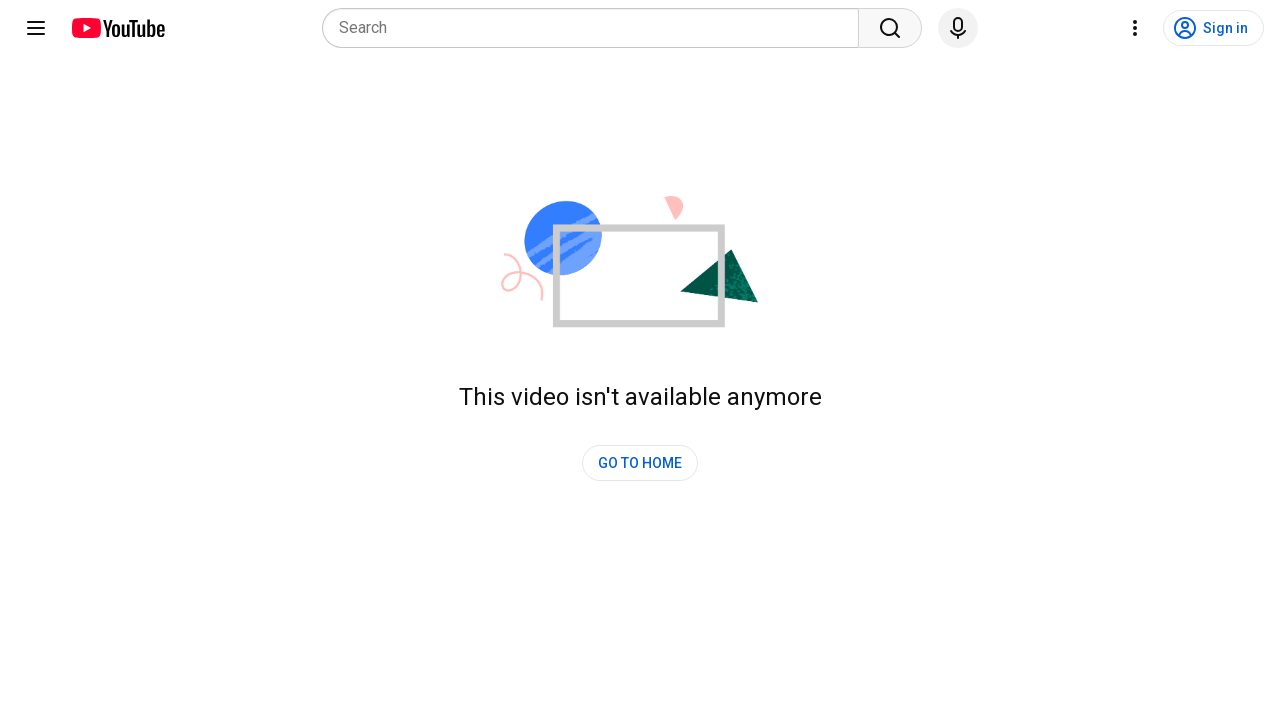

Retrieved video loaded fraction: 0
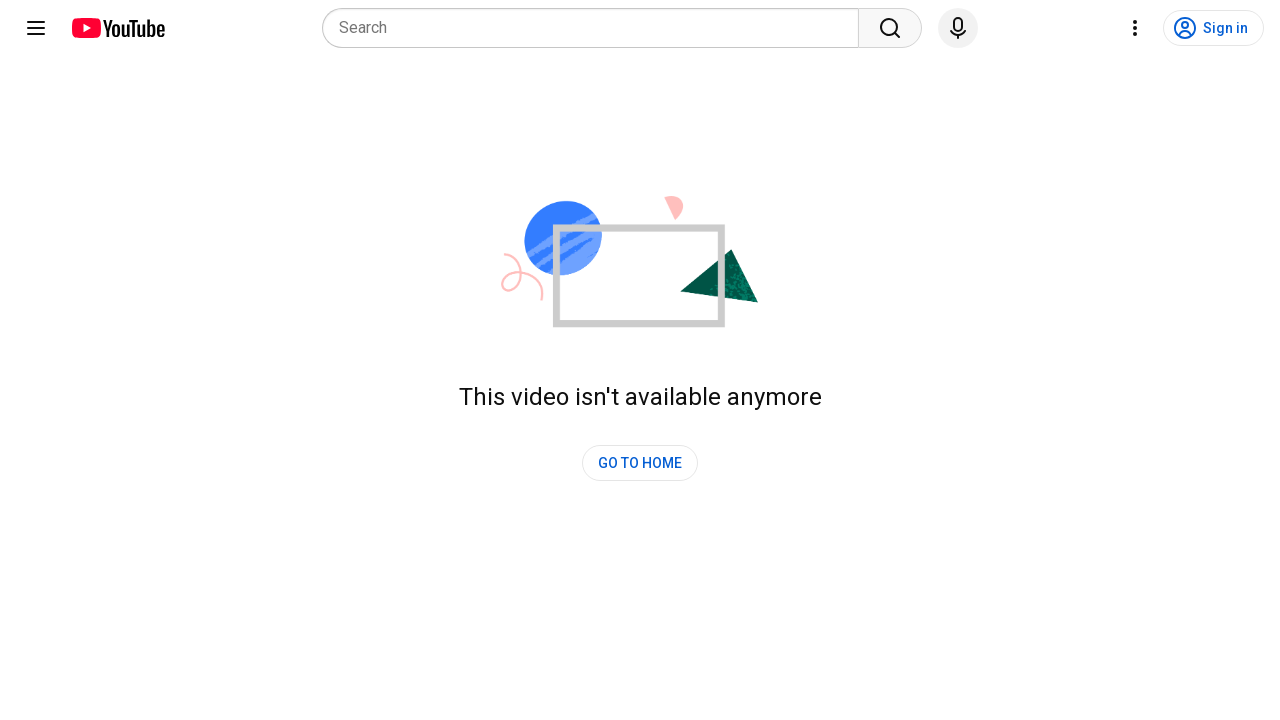

Retrieved current player state: 3
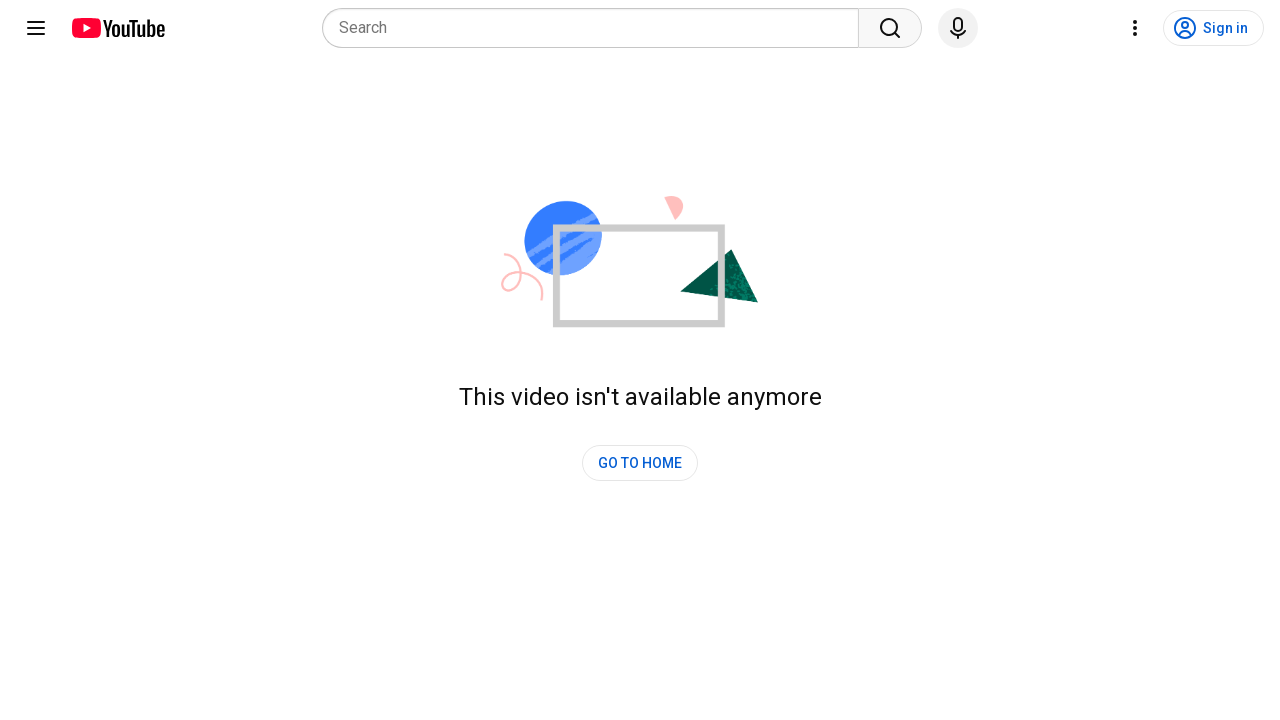

Waited 3 seconds for buffering (check 9/20)
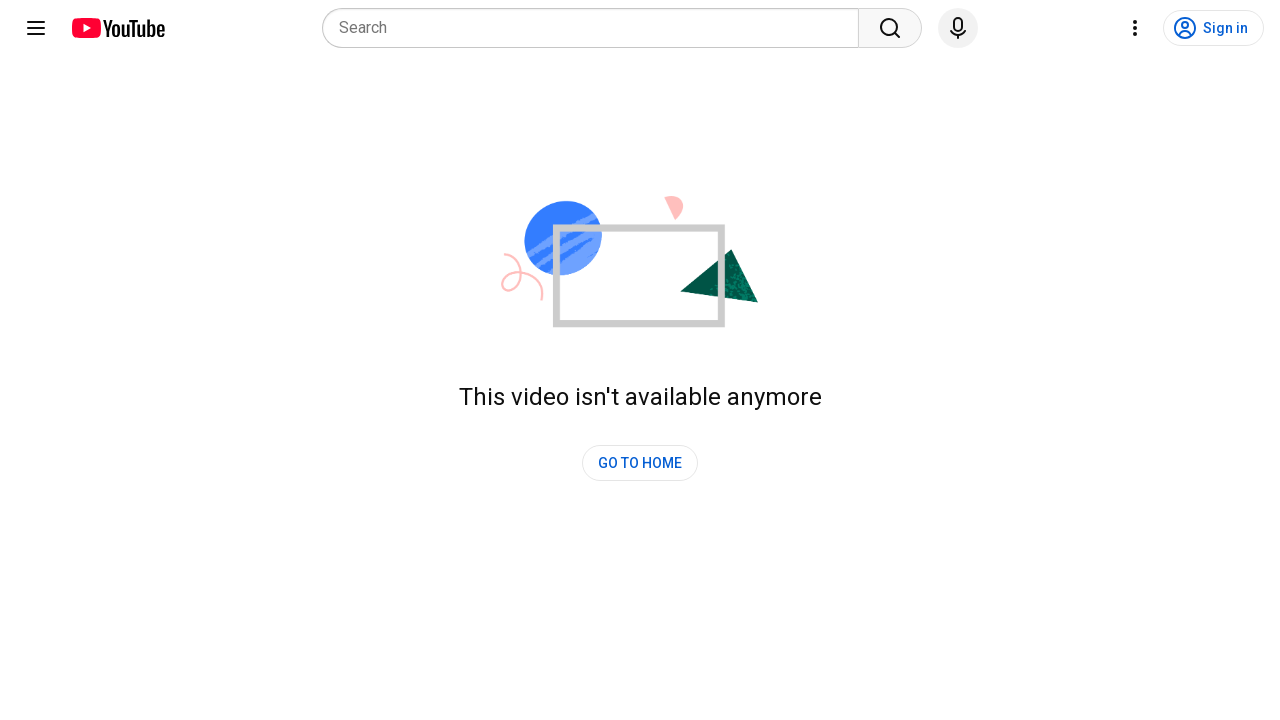

Retrieved video loaded fraction: 0
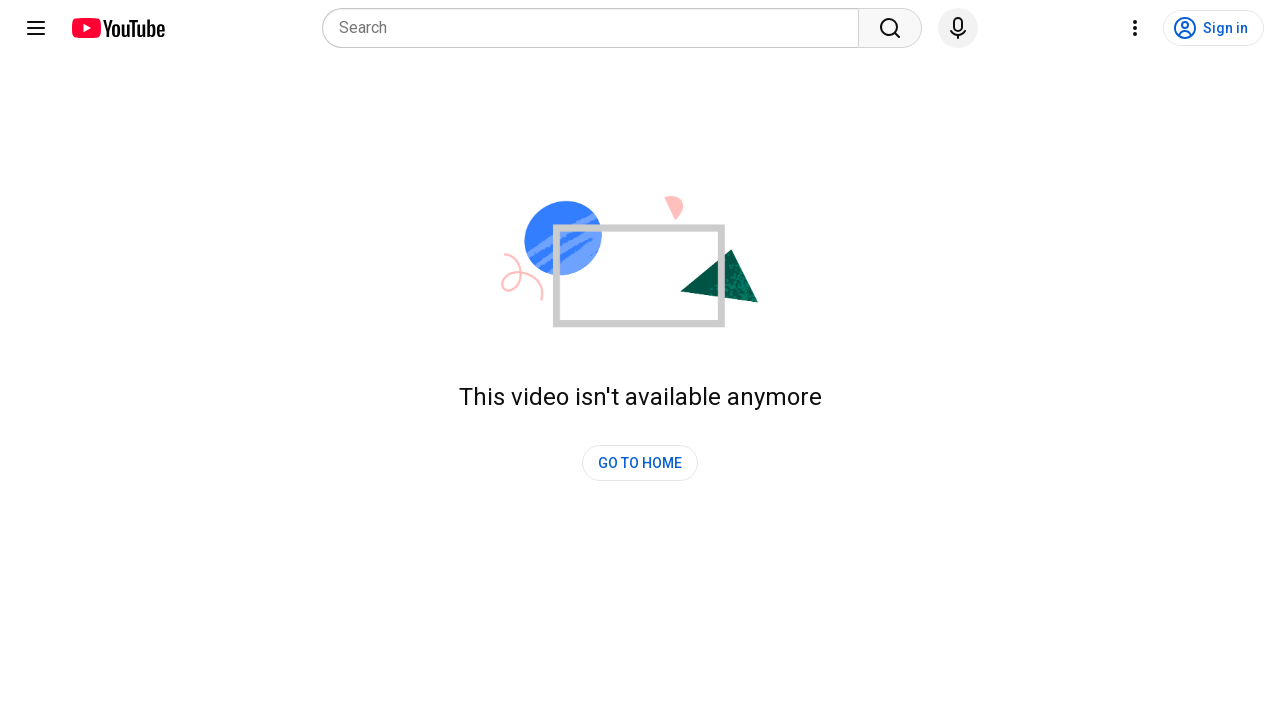

Retrieved current player state: 3
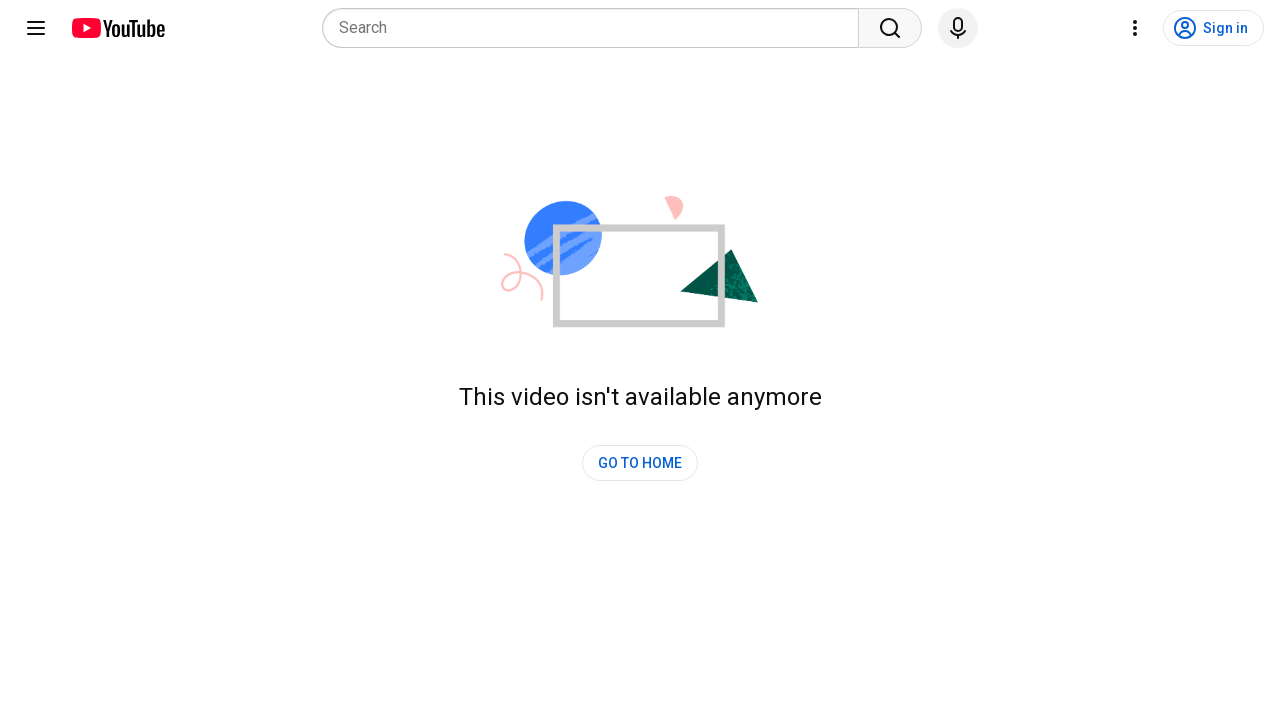

Waited 3 seconds for buffering (check 10/20)
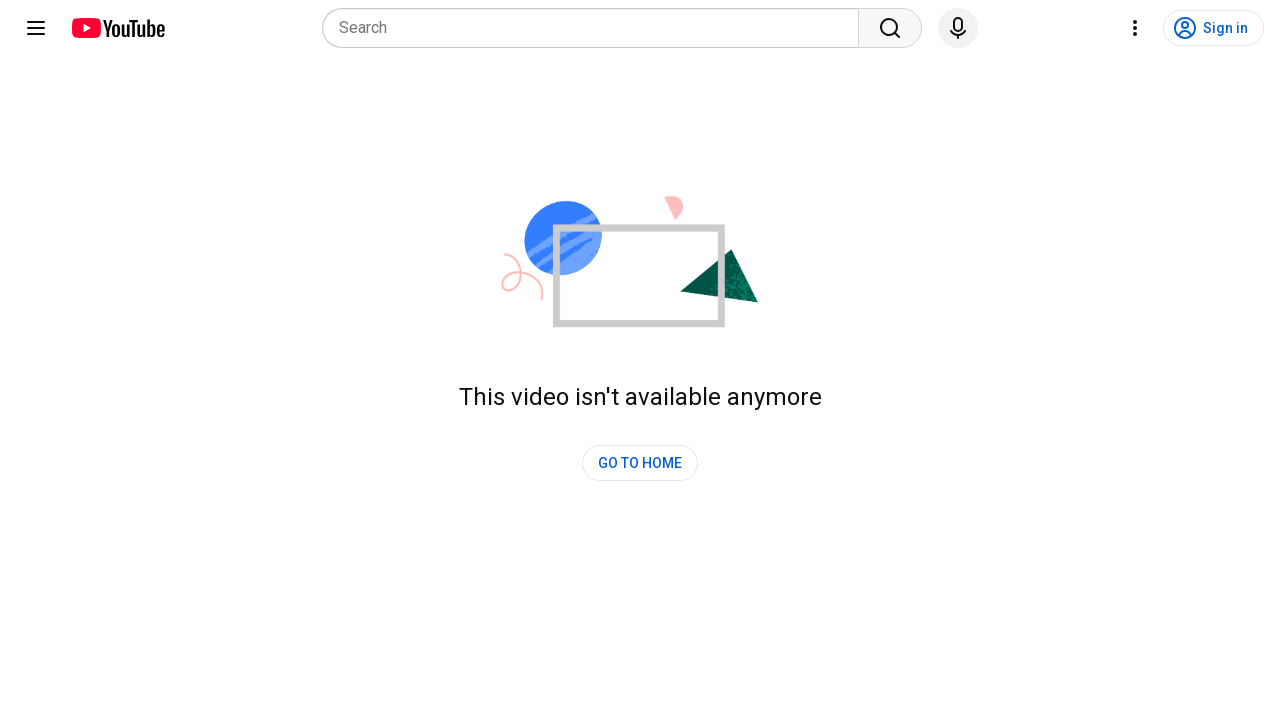

Retrieved video loaded fraction: 0
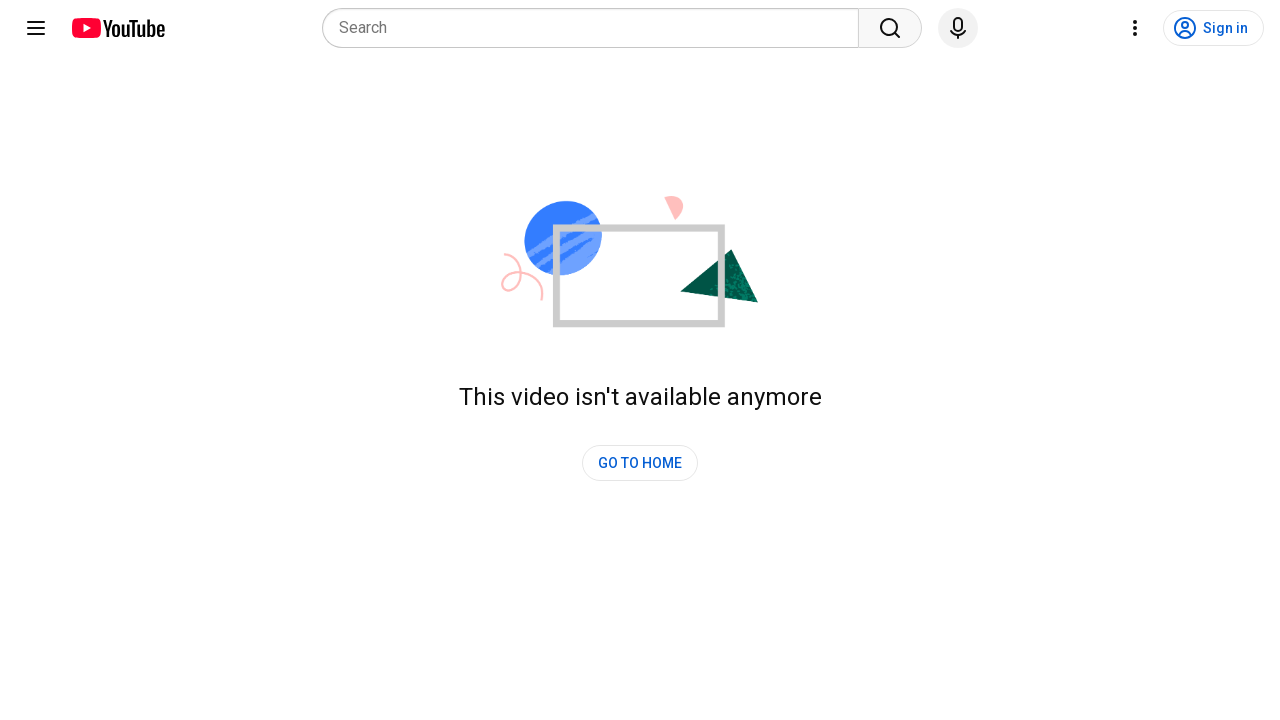

Retrieved current player state: 3
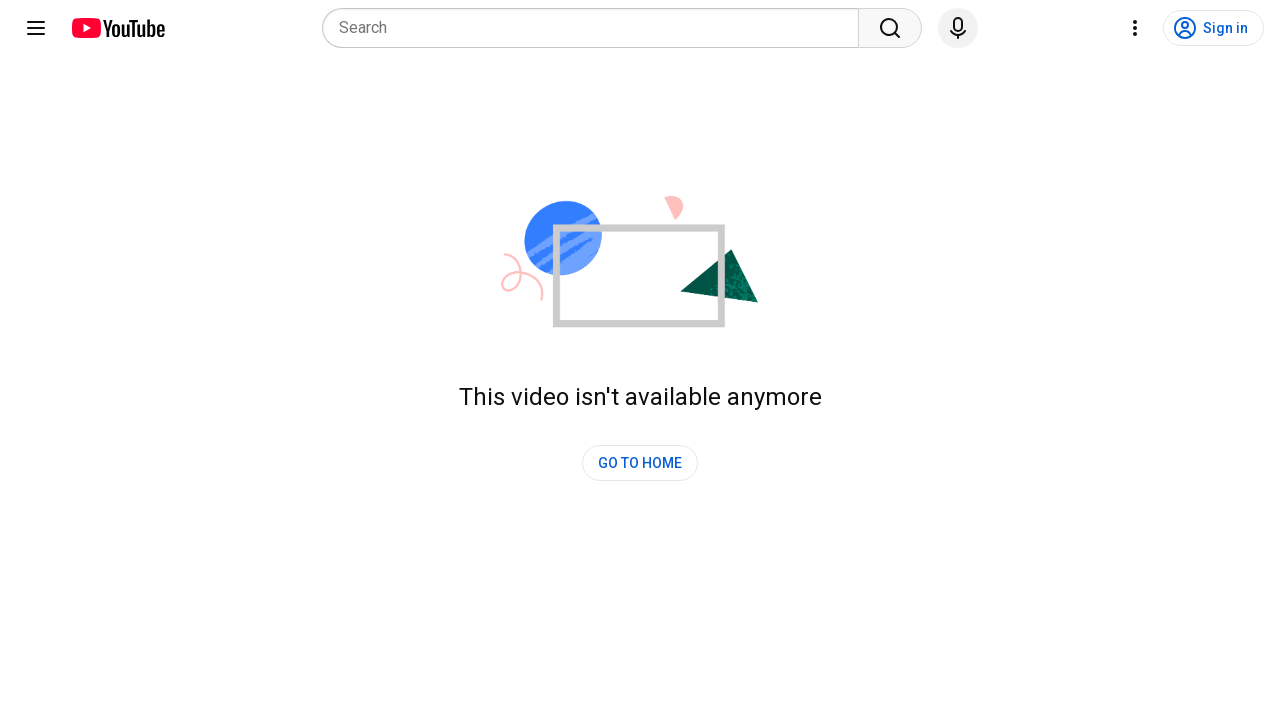

Waited 3 seconds for buffering (check 11/20)
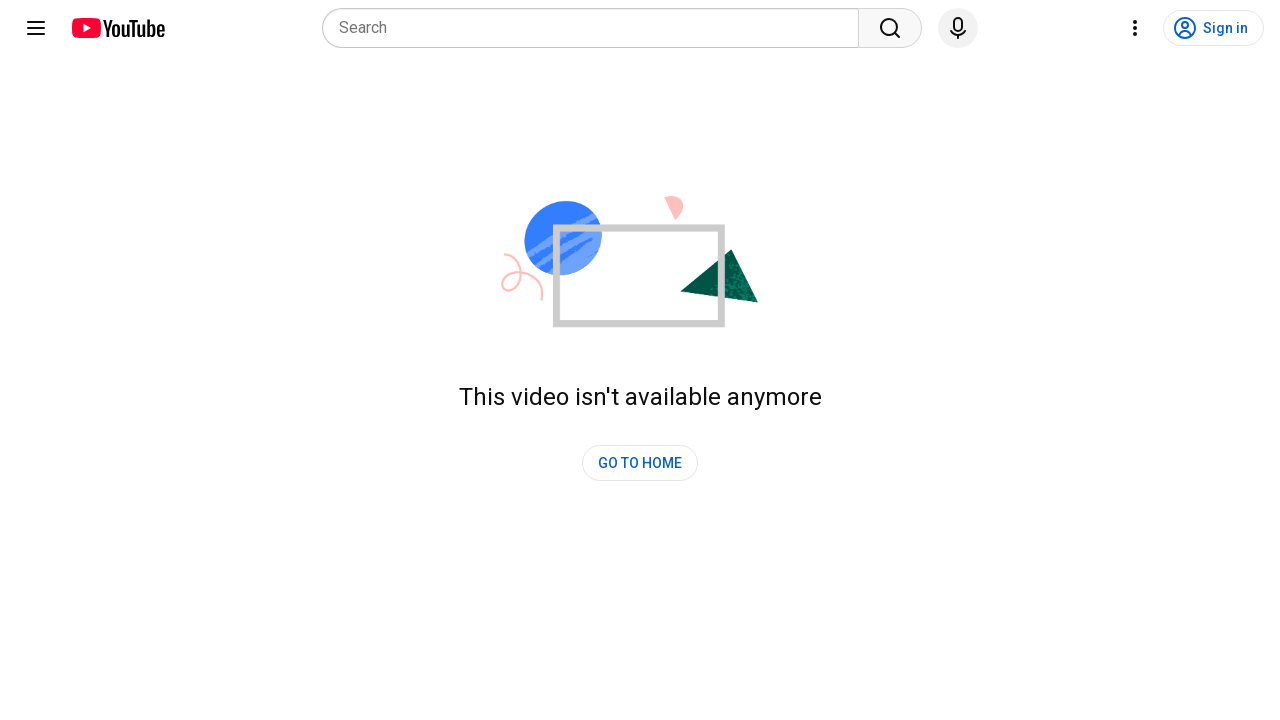

Retrieved video loaded fraction: 0
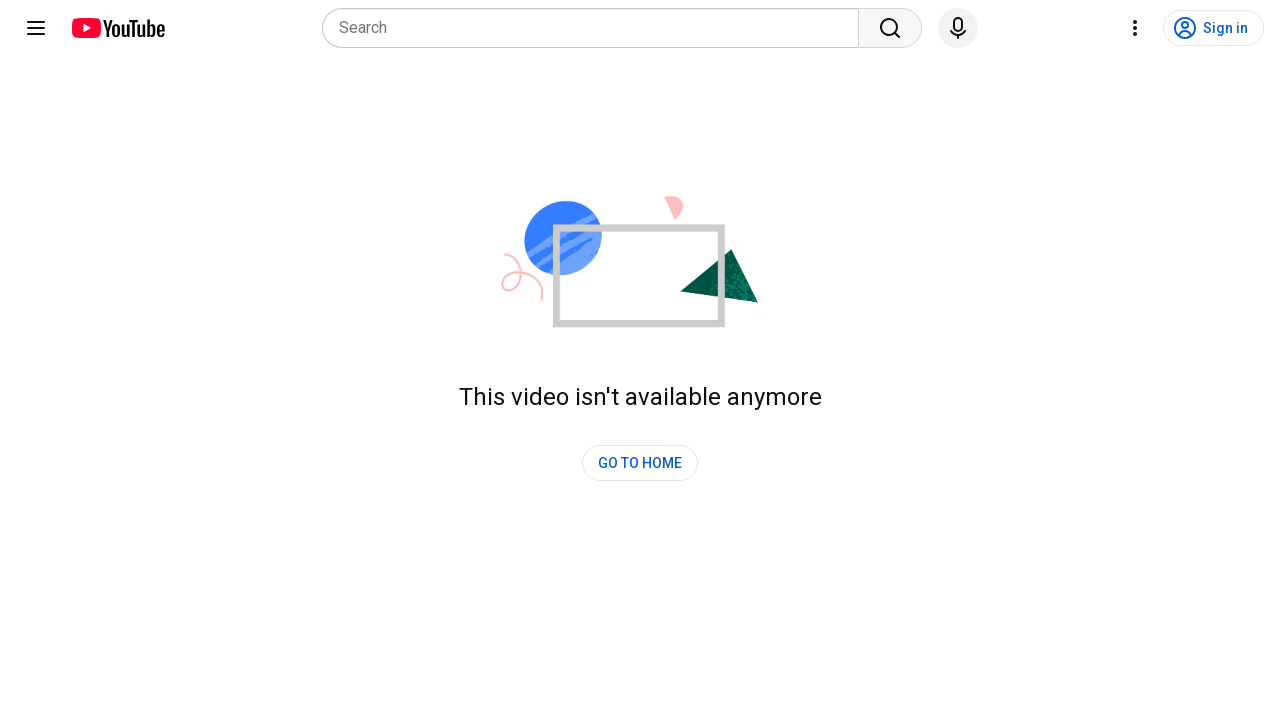

Retrieved current player state: 3
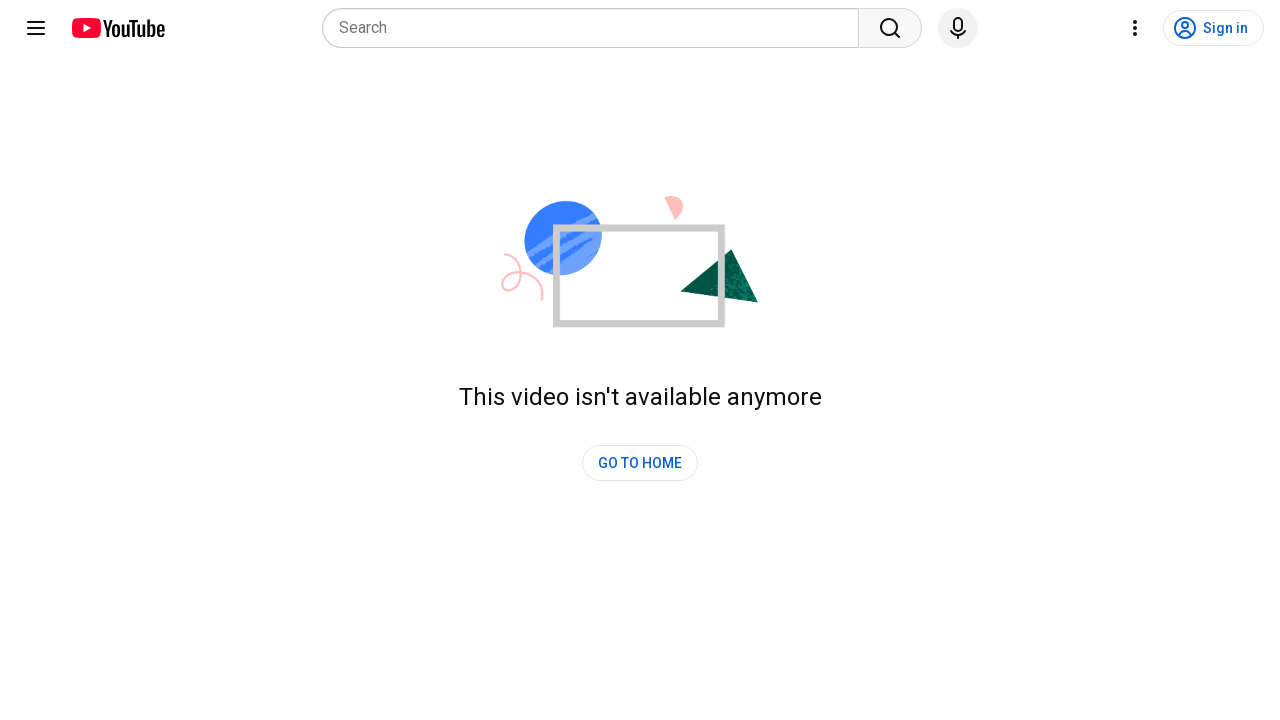

Waited 3 seconds for buffering (check 12/20)
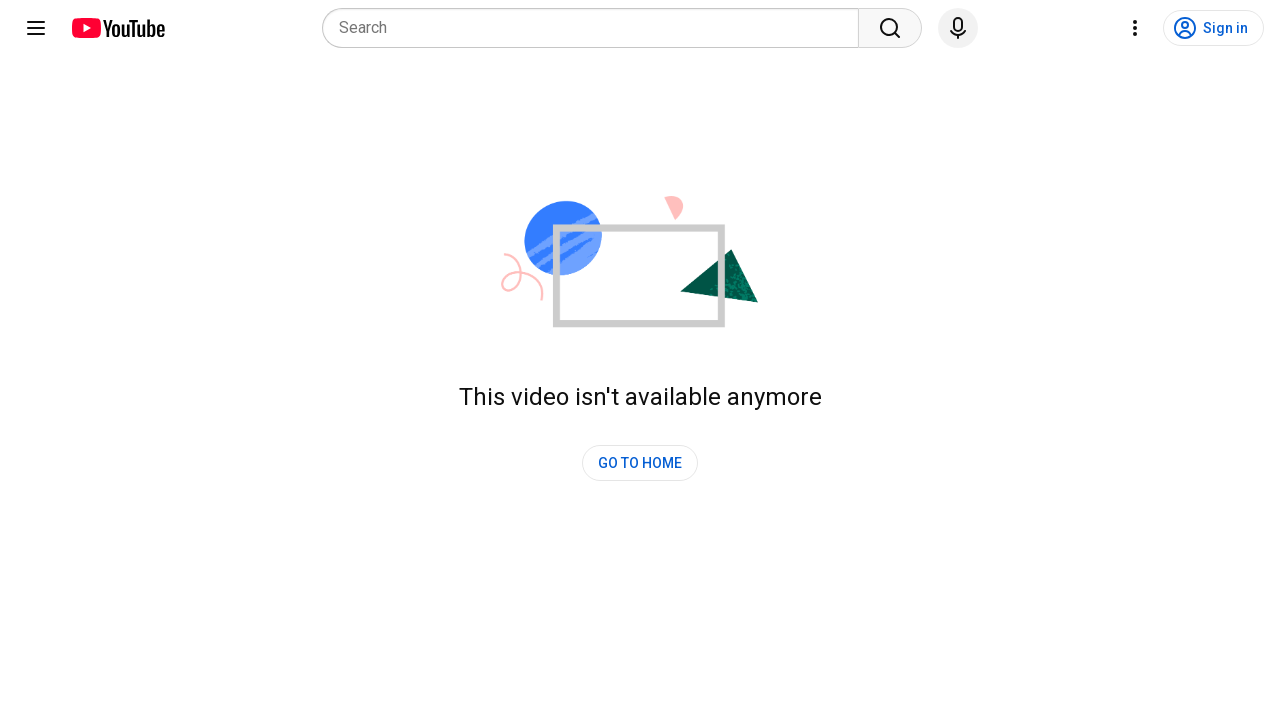

Retrieved video loaded fraction: 0
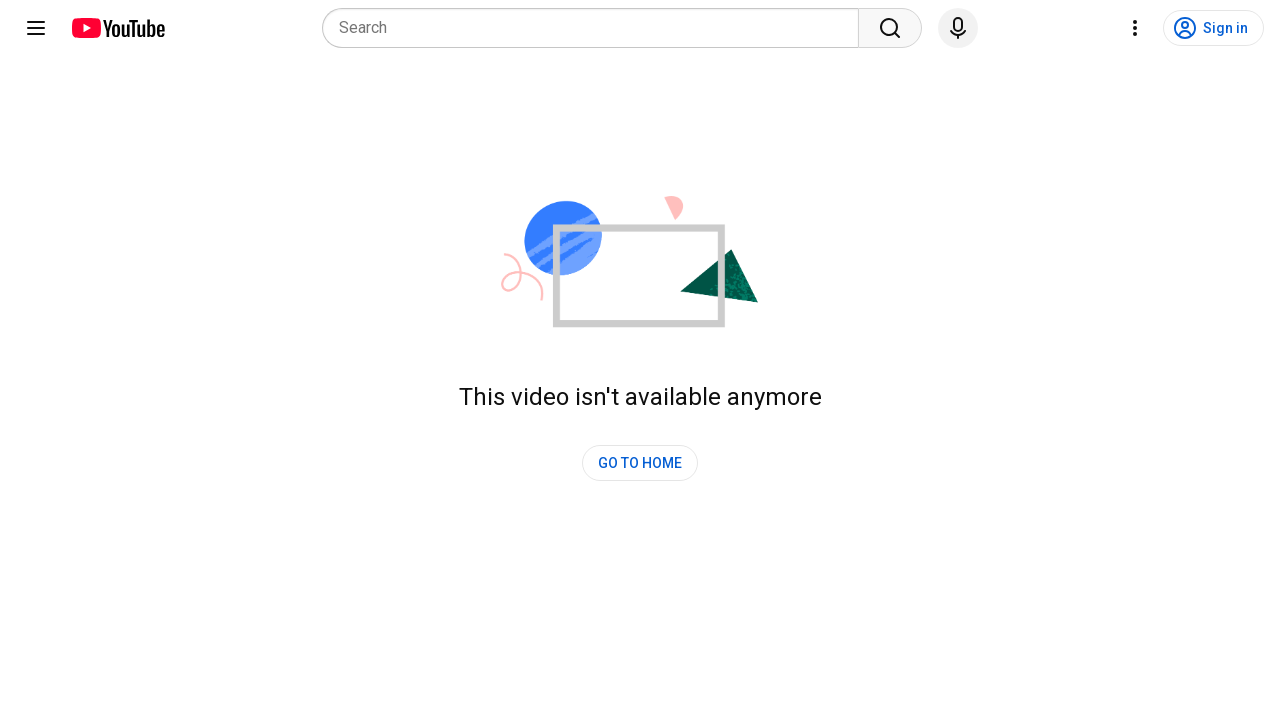

Retrieved current player state: 3
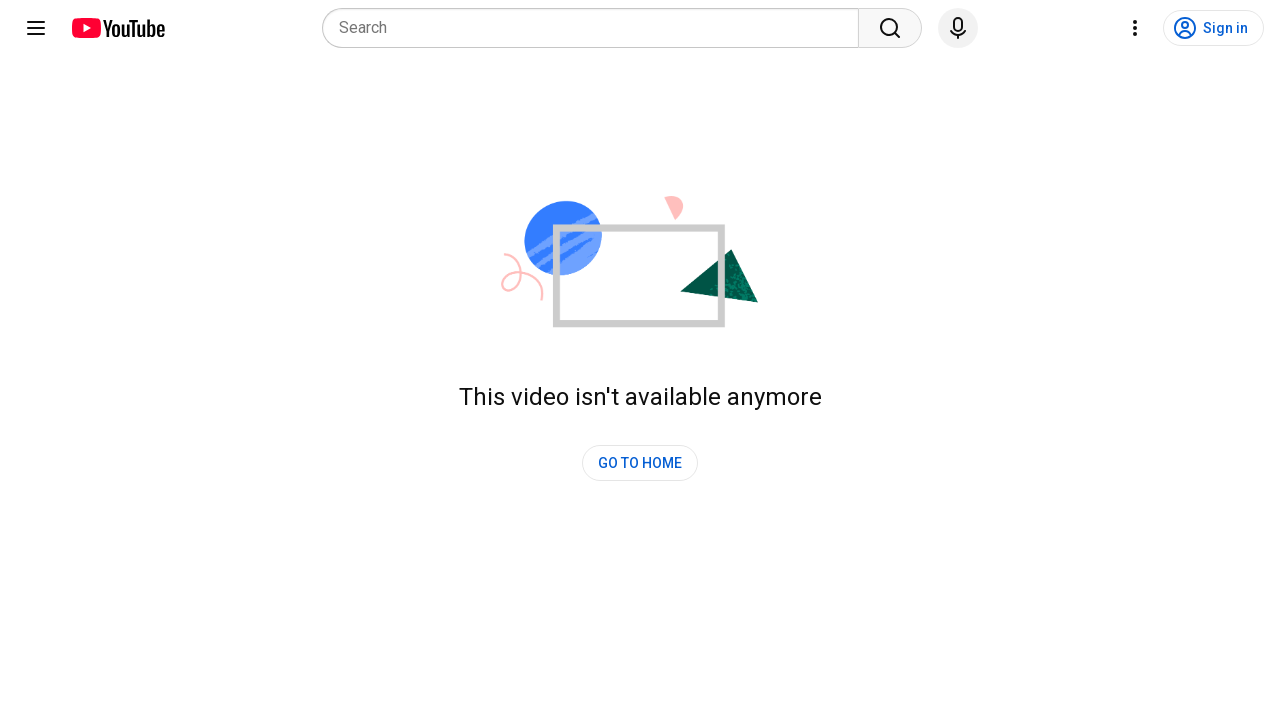

Waited 3 seconds for buffering (check 13/20)
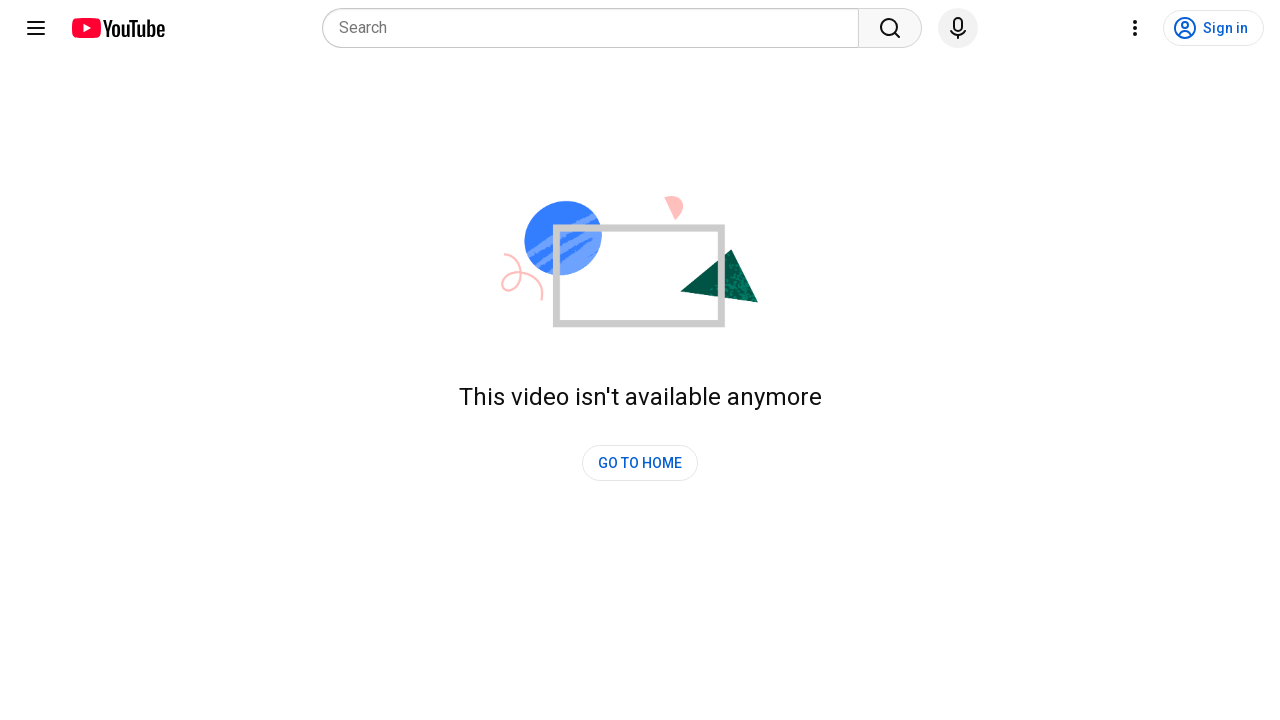

Retrieved video loaded fraction: 0
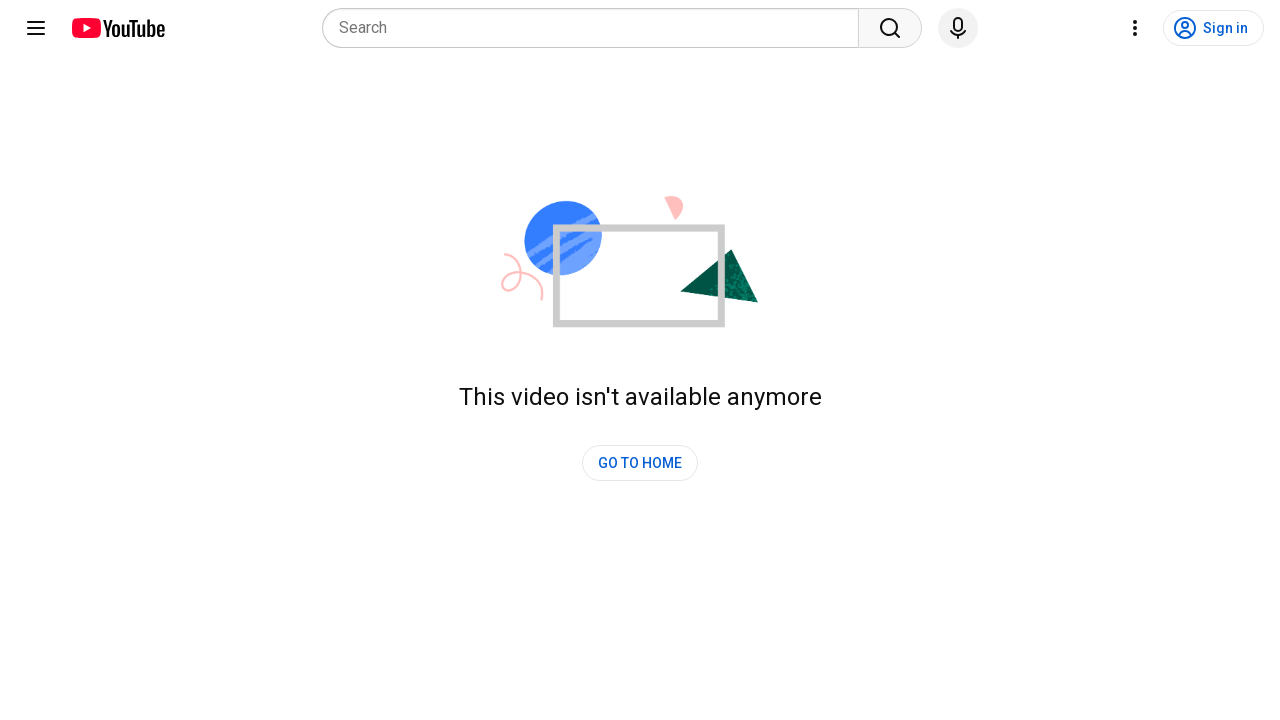

Retrieved current player state: 3
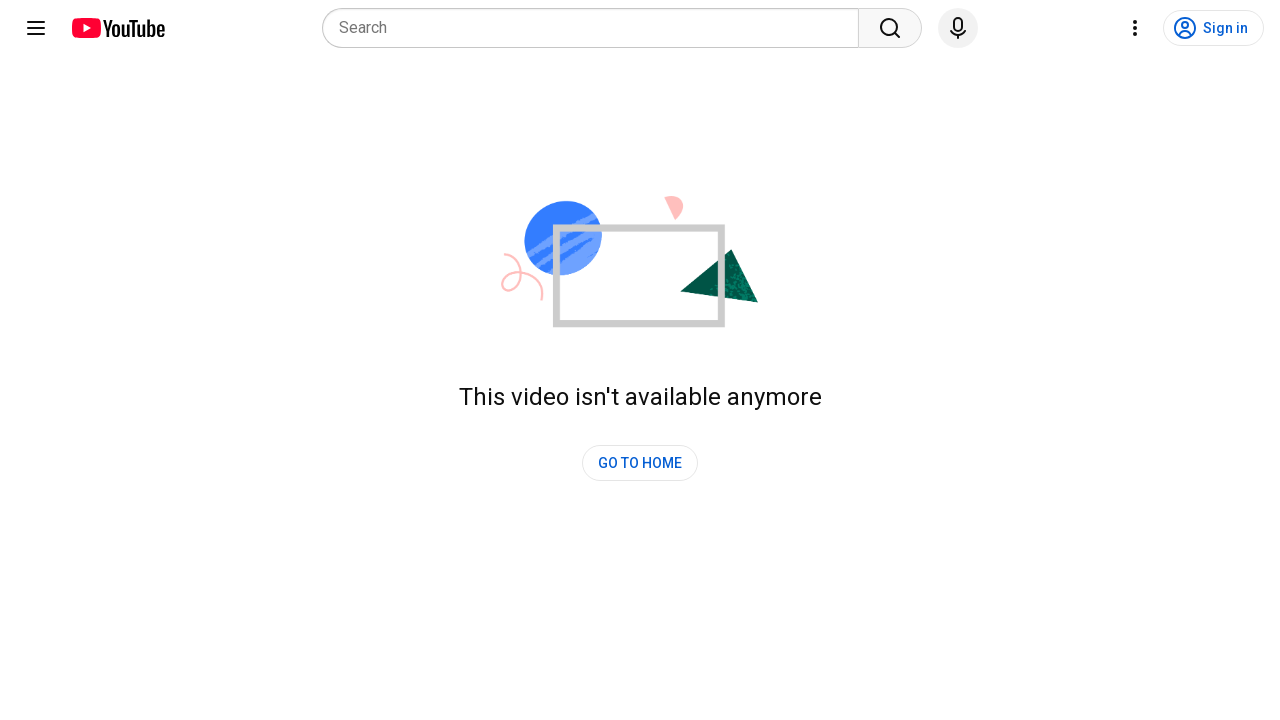

Waited 3 seconds for buffering (check 14/20)
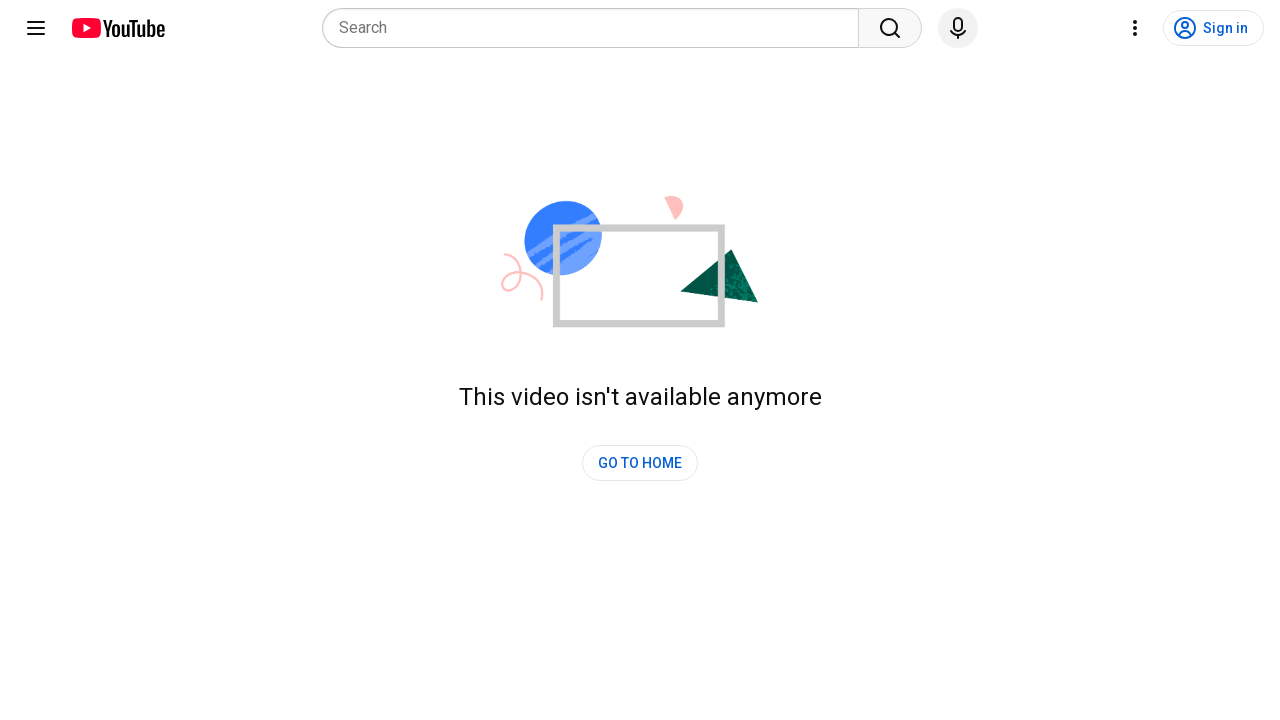

Retrieved video loaded fraction: 0
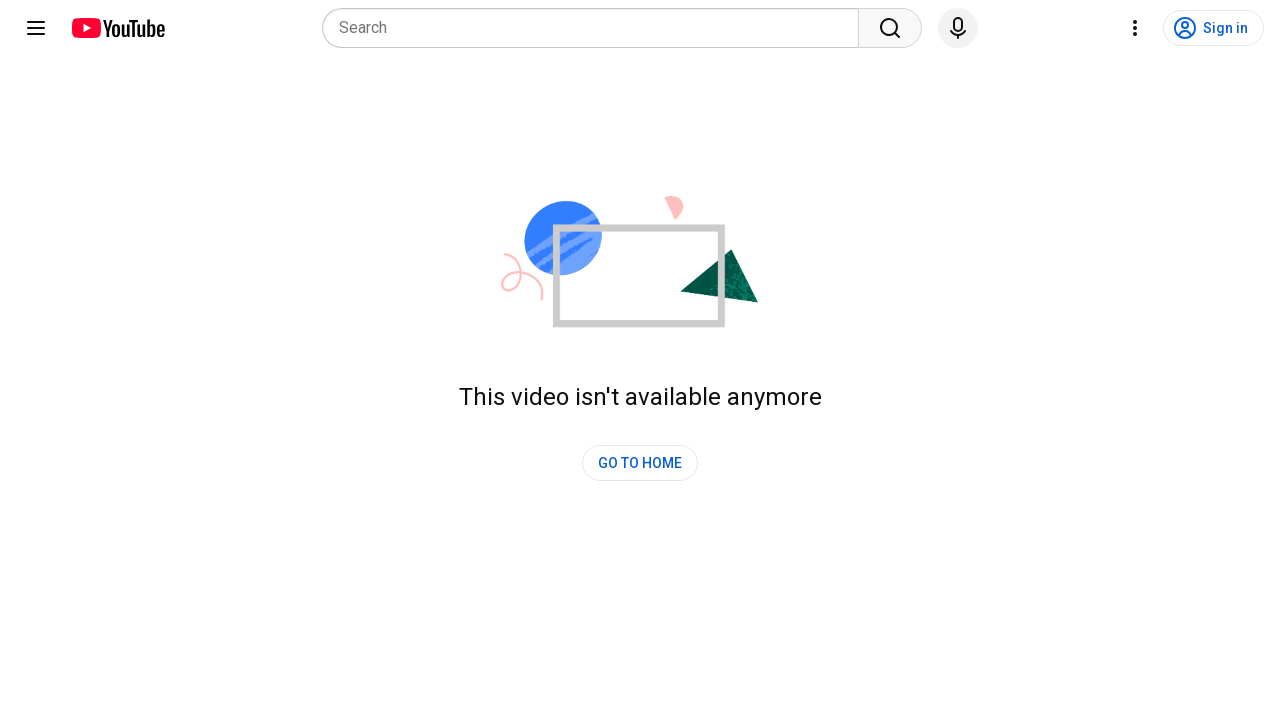

Retrieved current player state: 3
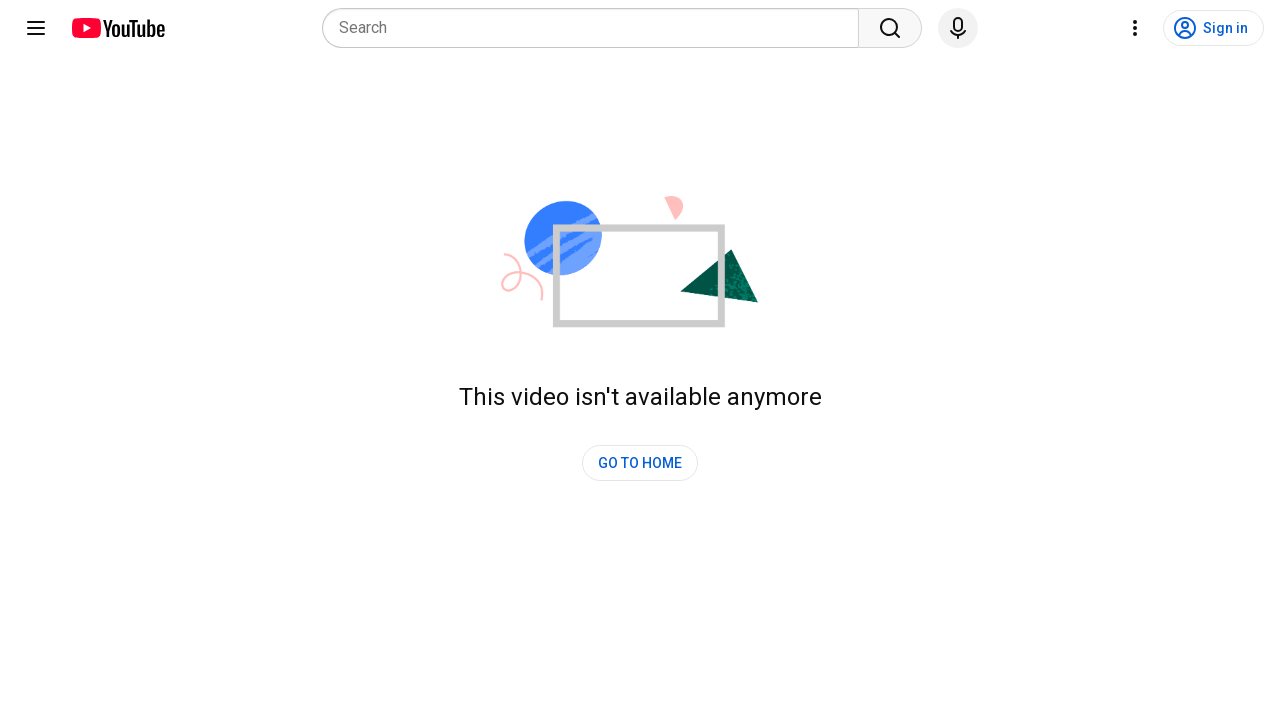

Waited 3 seconds for buffering (check 15/20)
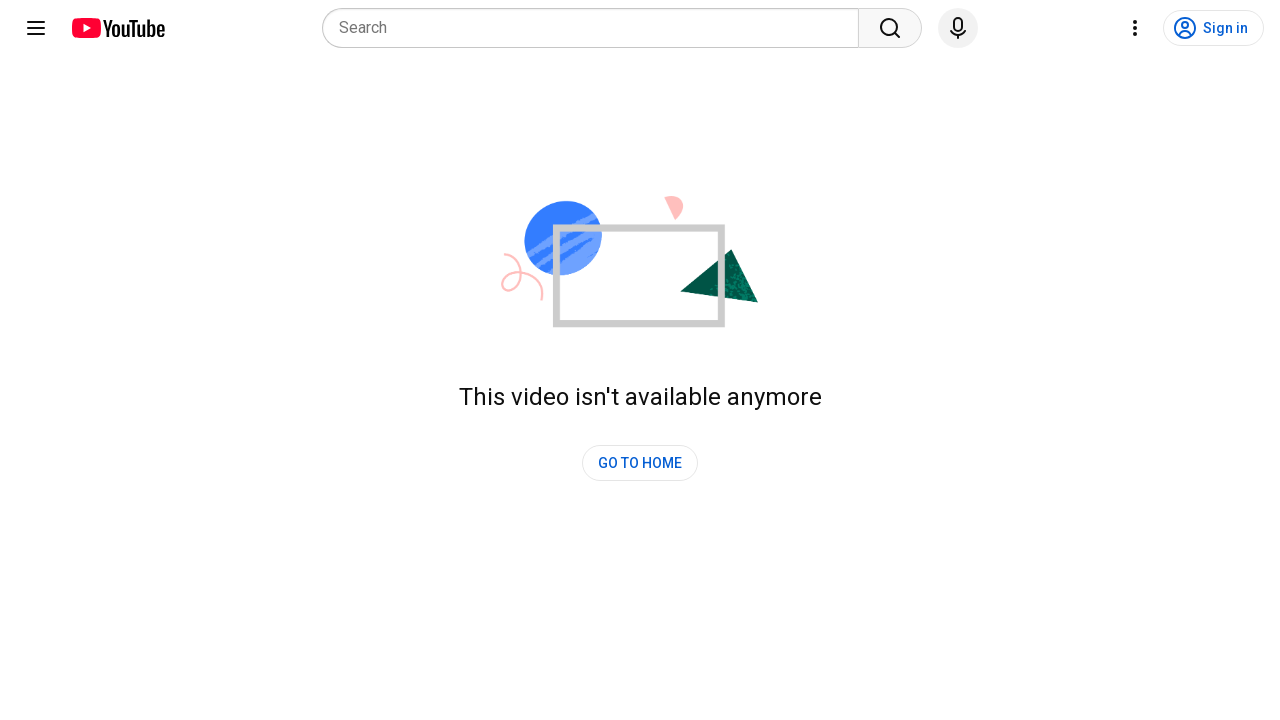

Retrieved video loaded fraction: 0
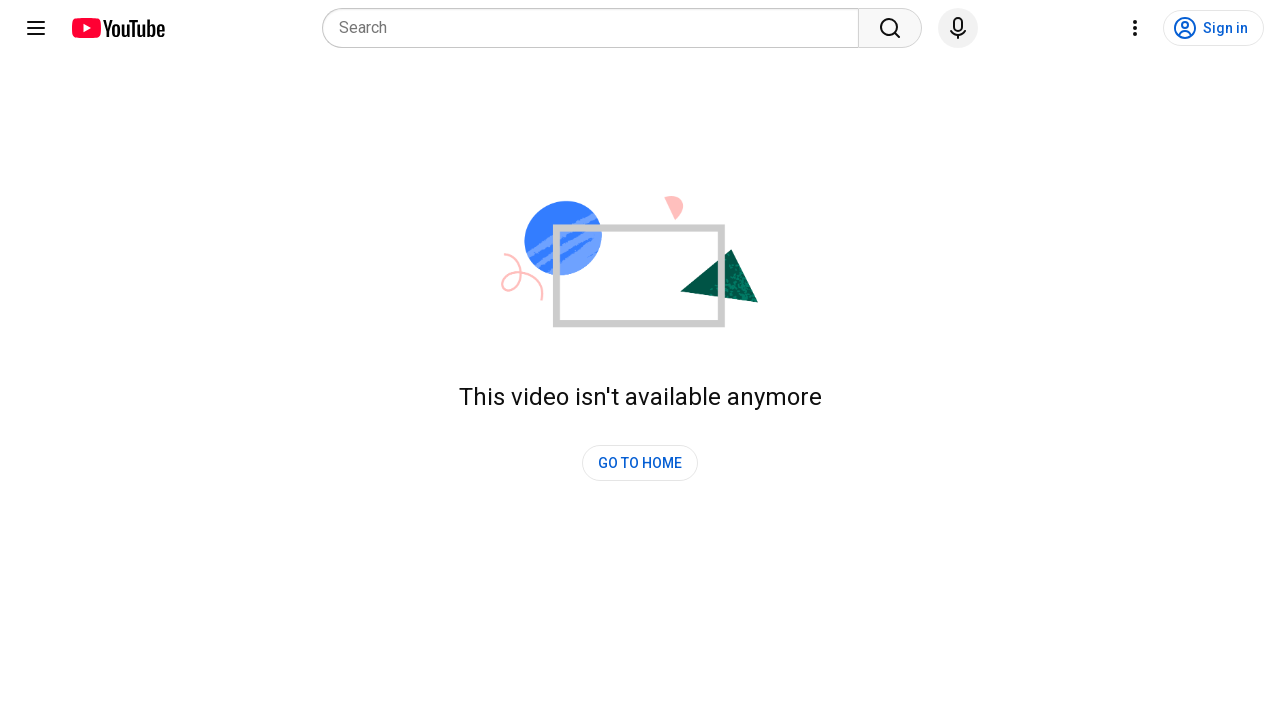

Retrieved current player state: 3
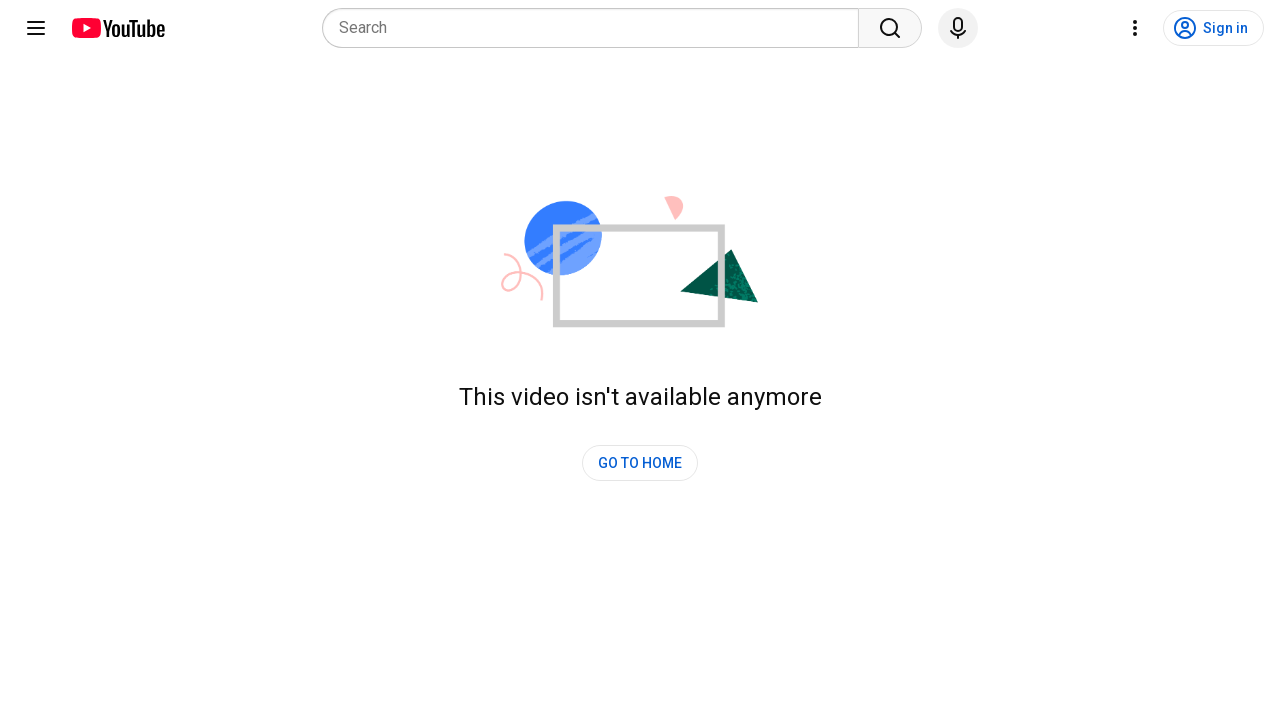

Waited 3 seconds for buffering (check 16/20)
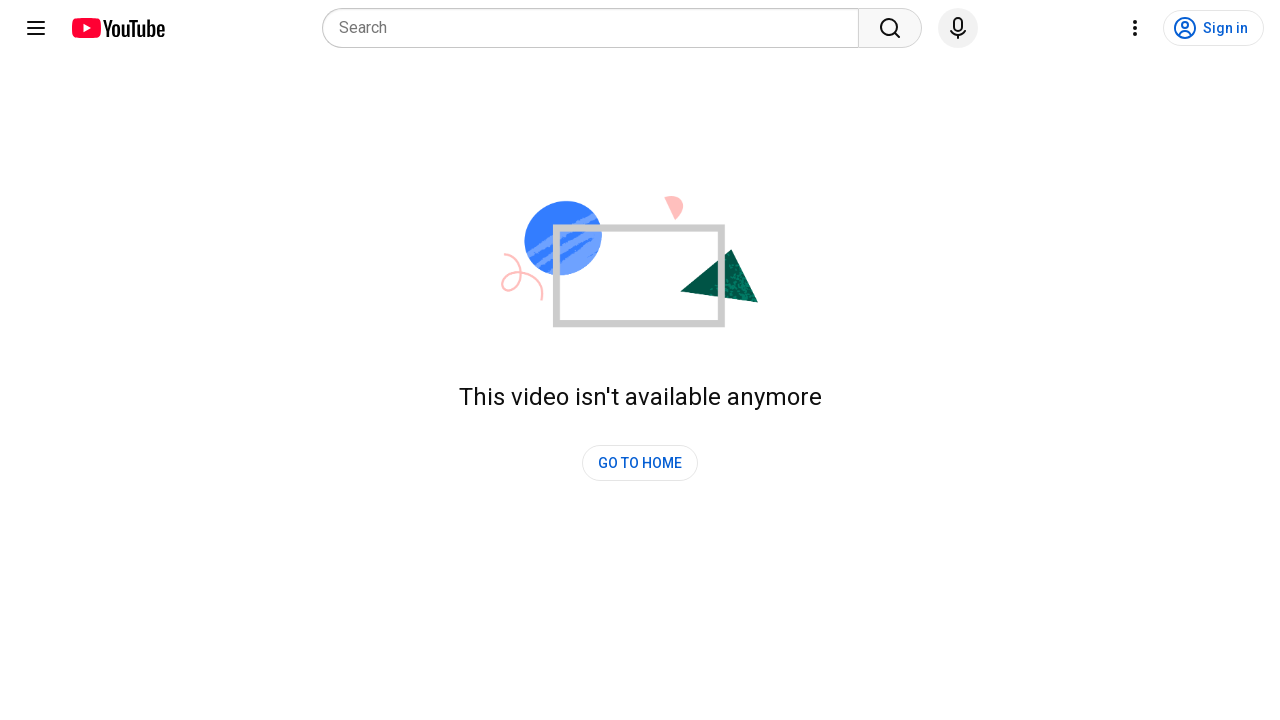

Retrieved video loaded fraction: 0
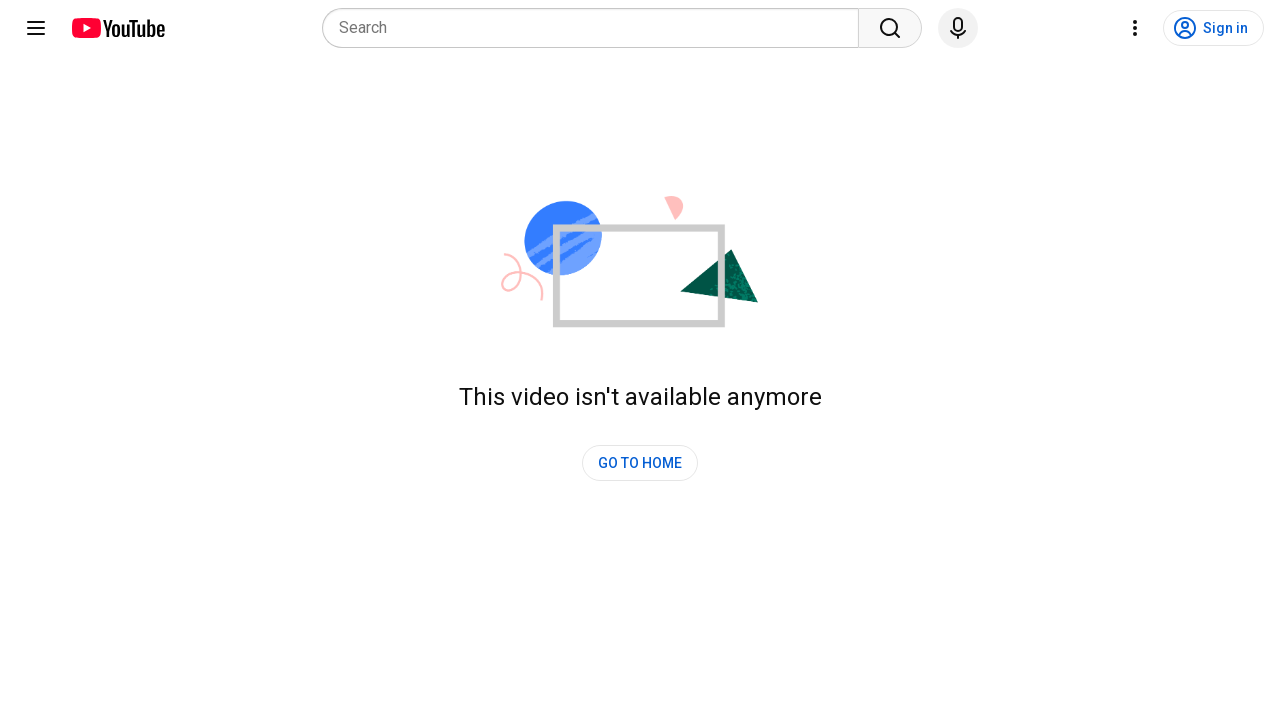

Retrieved current player state: 3
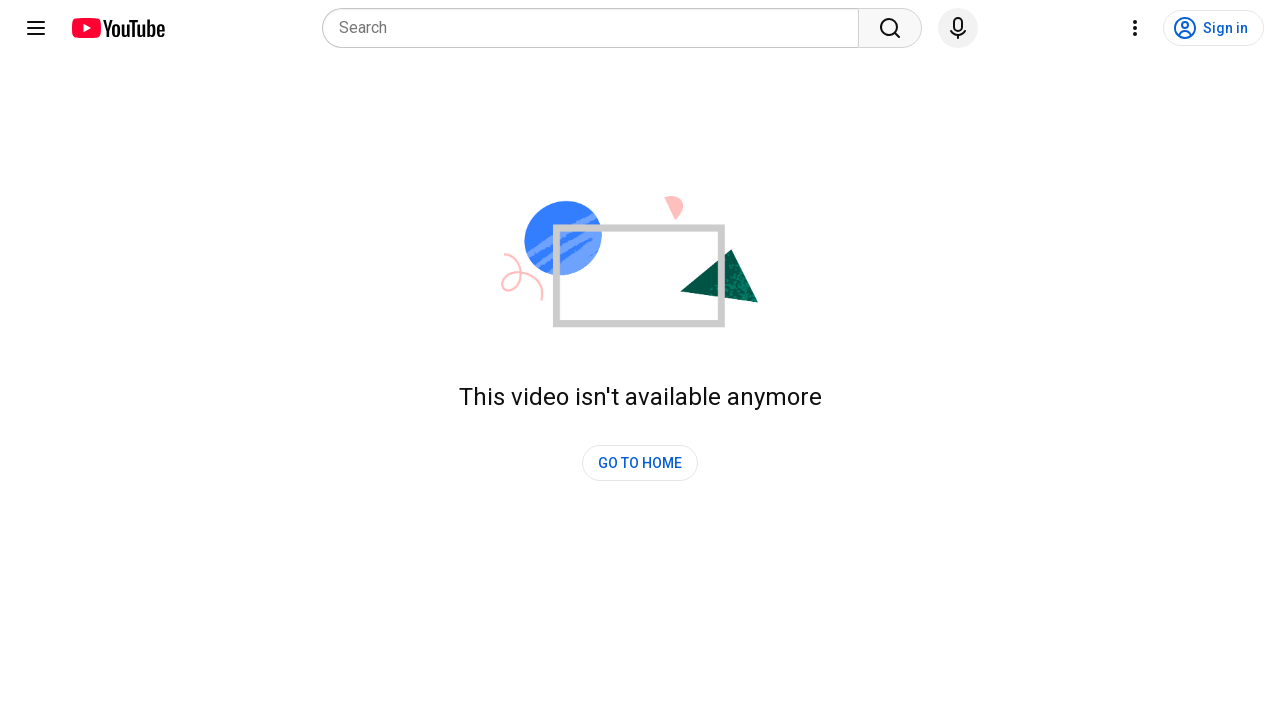

Waited 3 seconds for buffering (check 17/20)
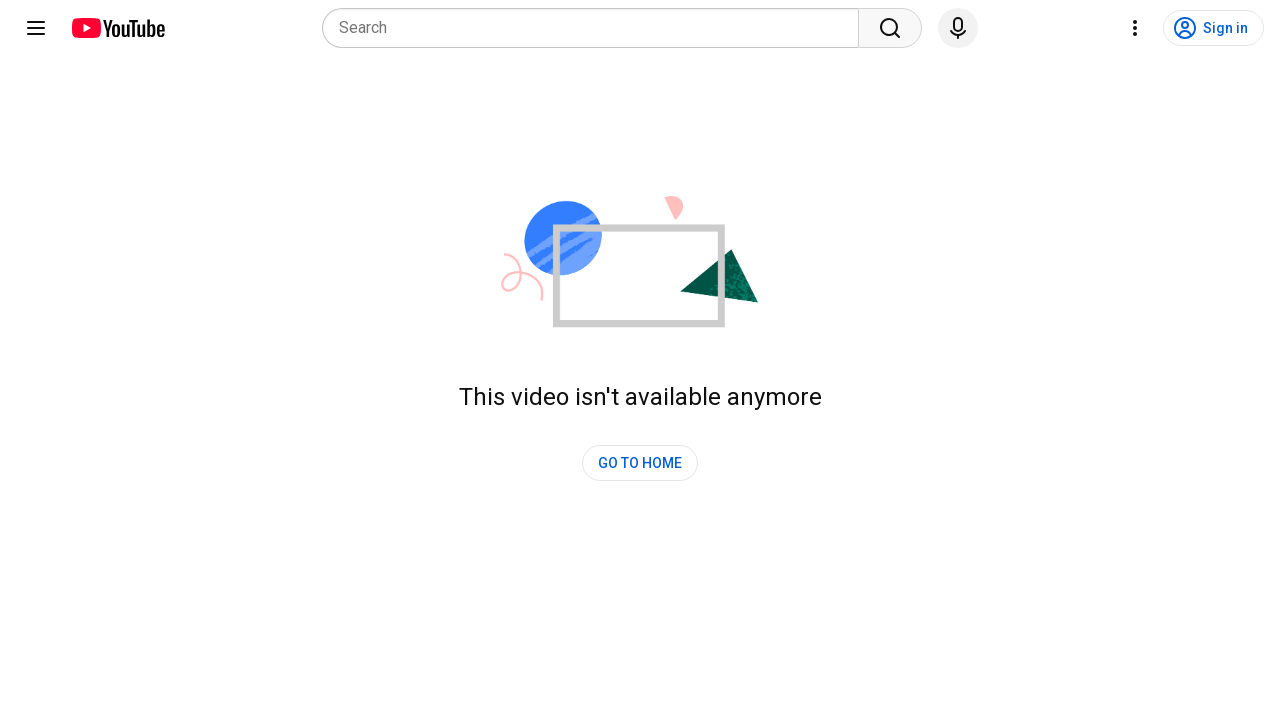

Retrieved video loaded fraction: 0
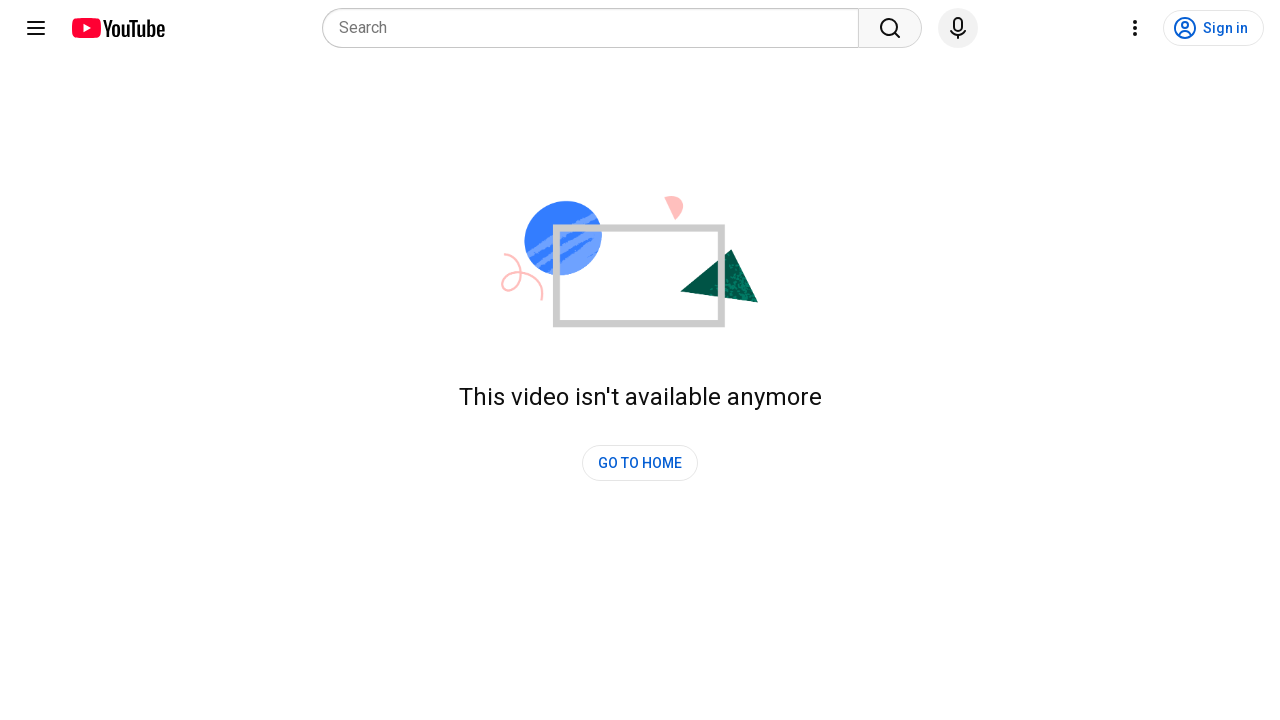

Retrieved current player state: 3
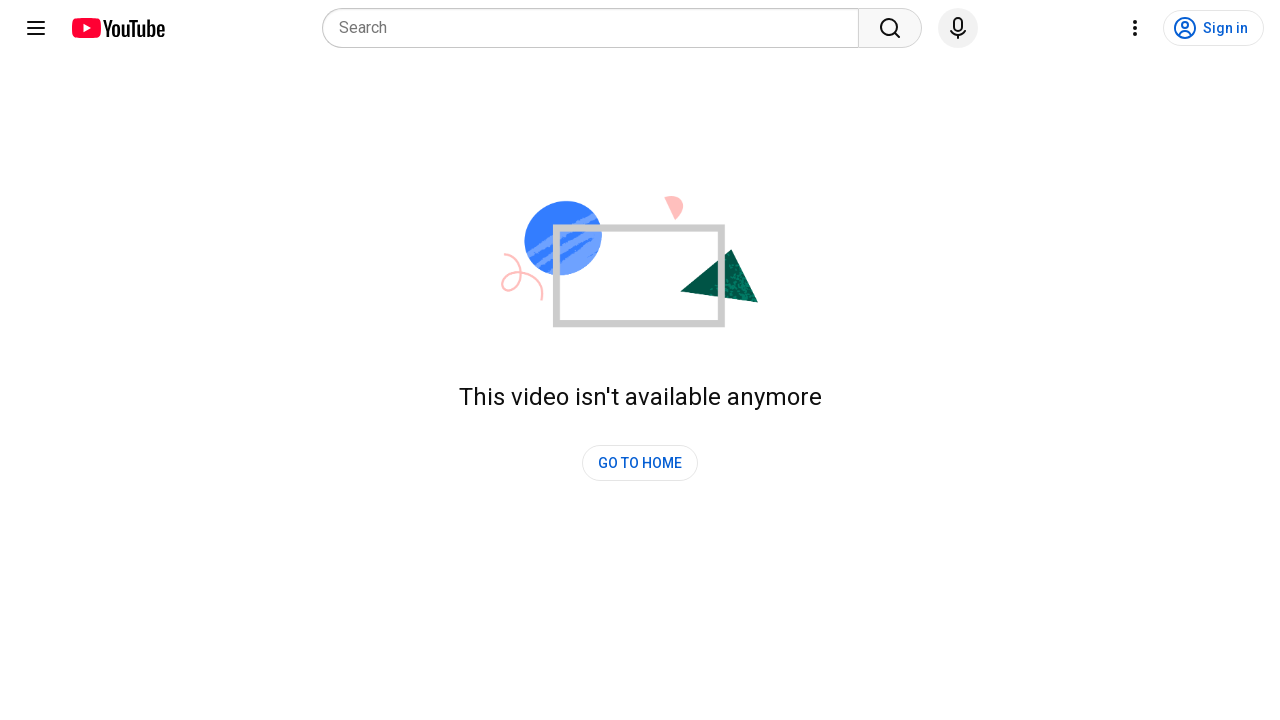

Waited 3 seconds for buffering (check 18/20)
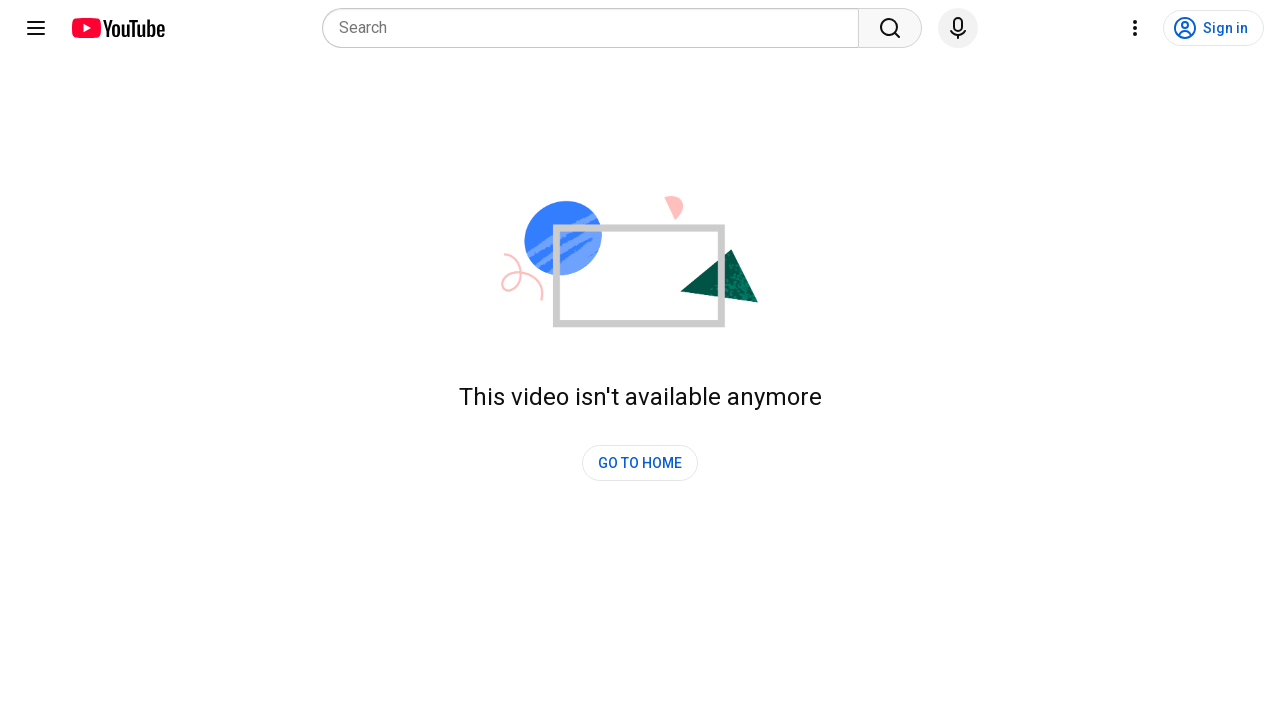

Retrieved video loaded fraction: 0
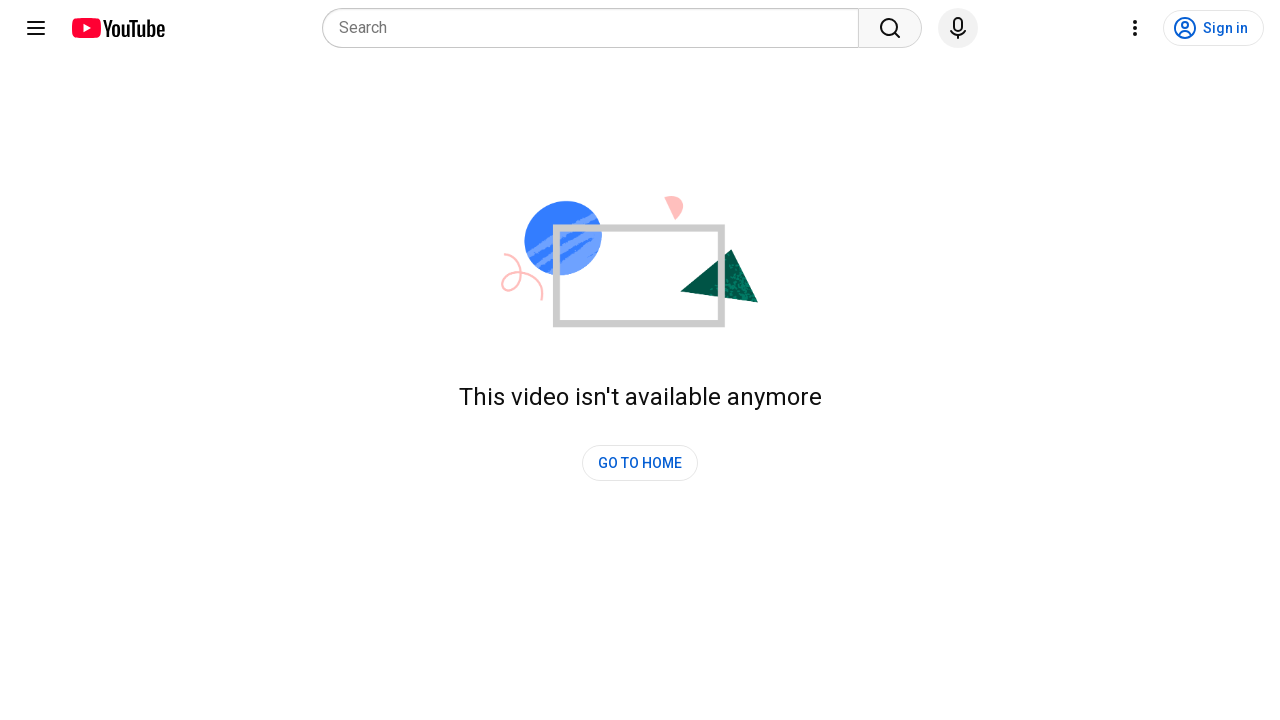

Retrieved current player state: 3
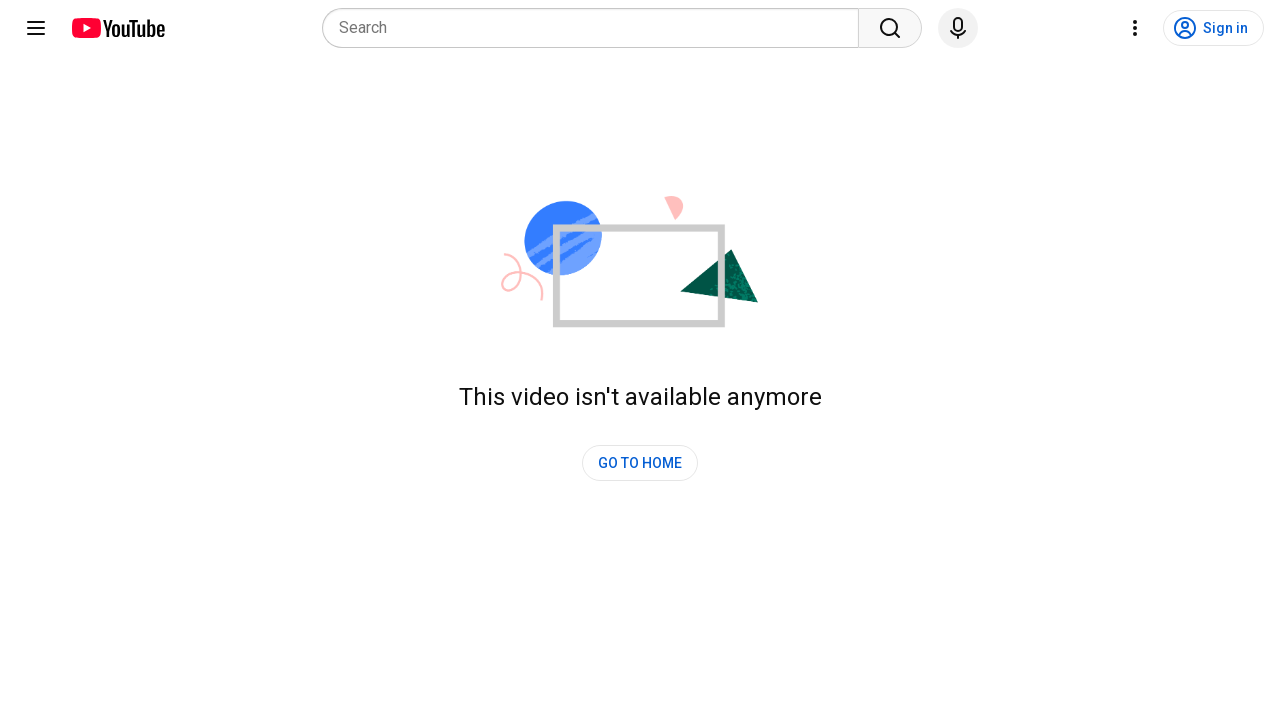

Waited 3 seconds for buffering (check 19/20)
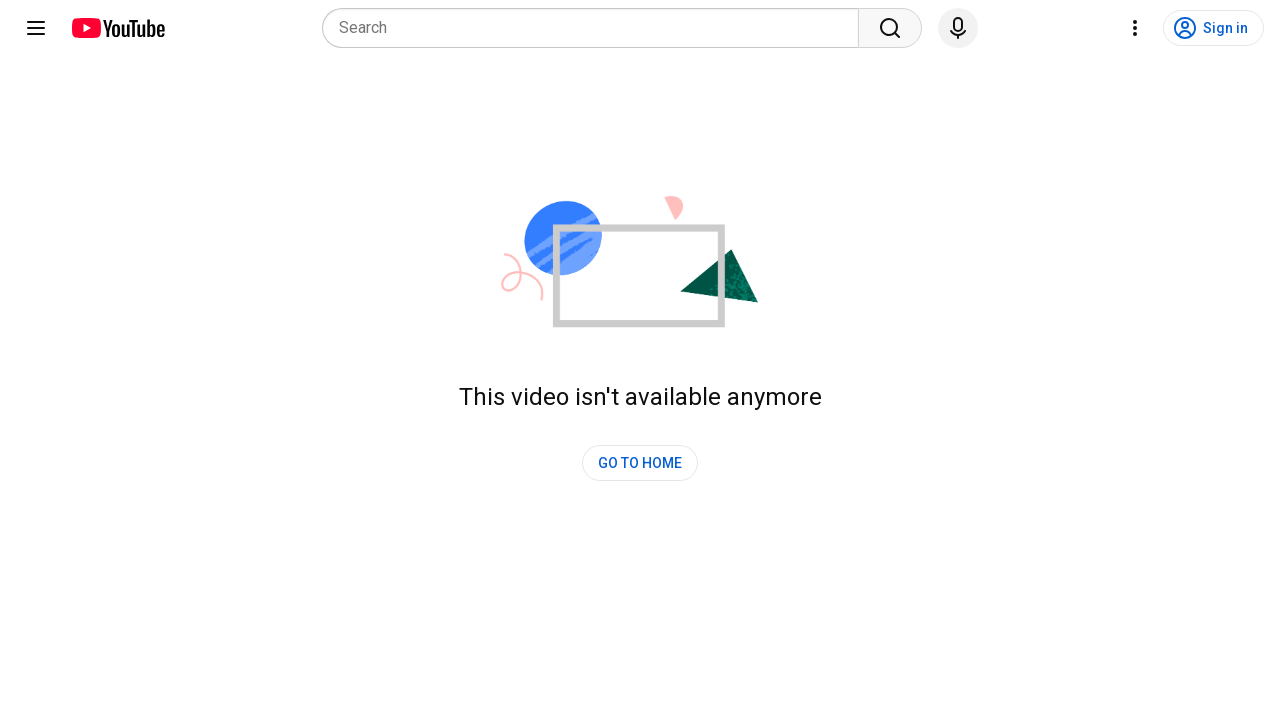

Retrieved video loaded fraction: 0
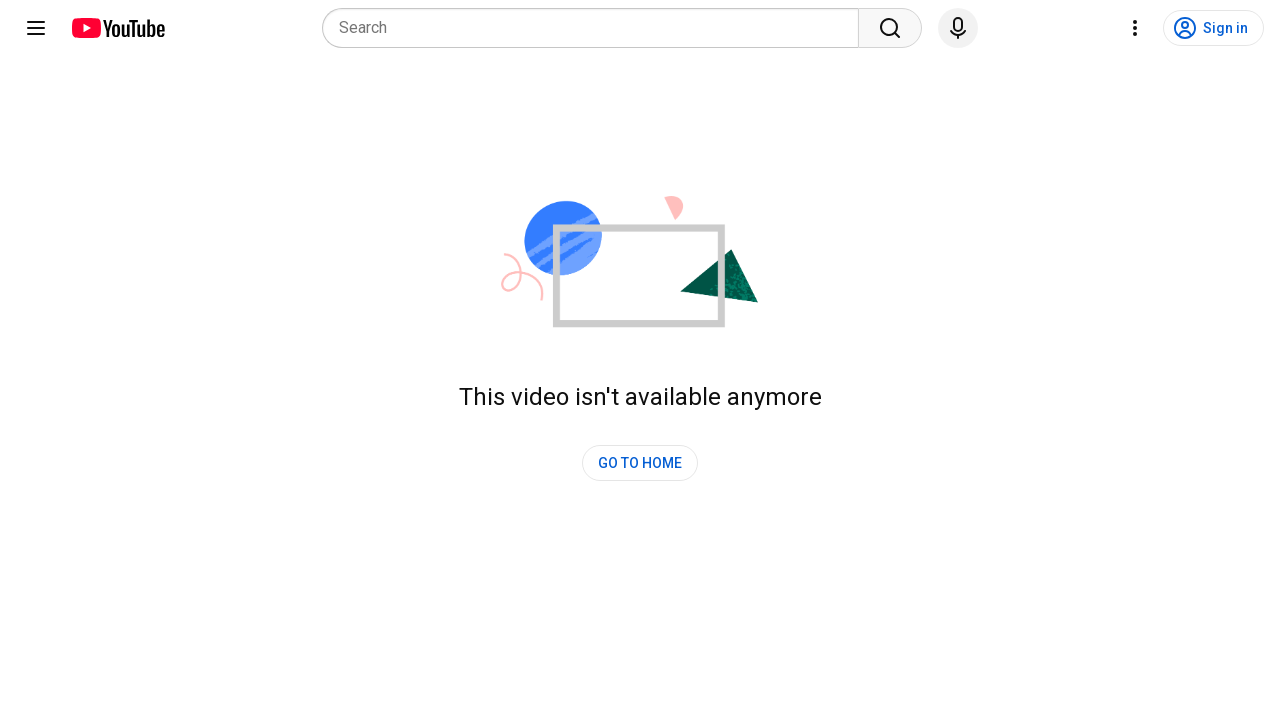

Retrieved current player state: 3
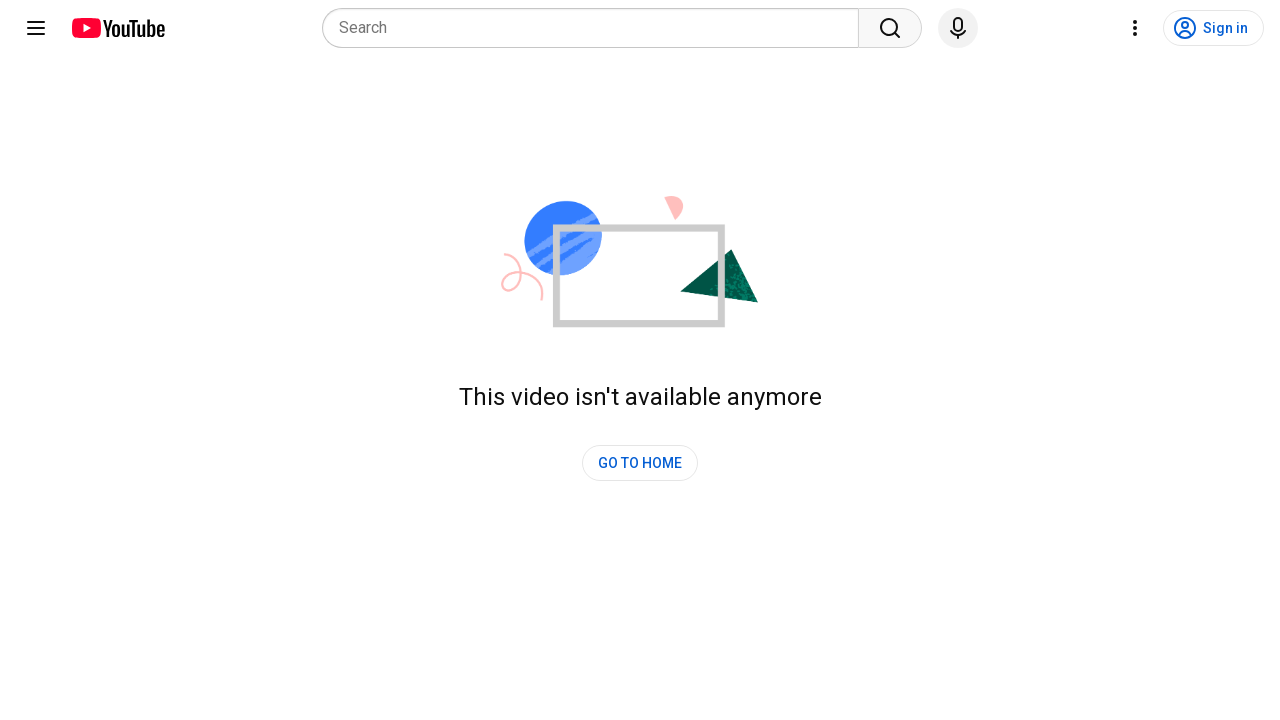

Waited 3 seconds for buffering (check 20/20)
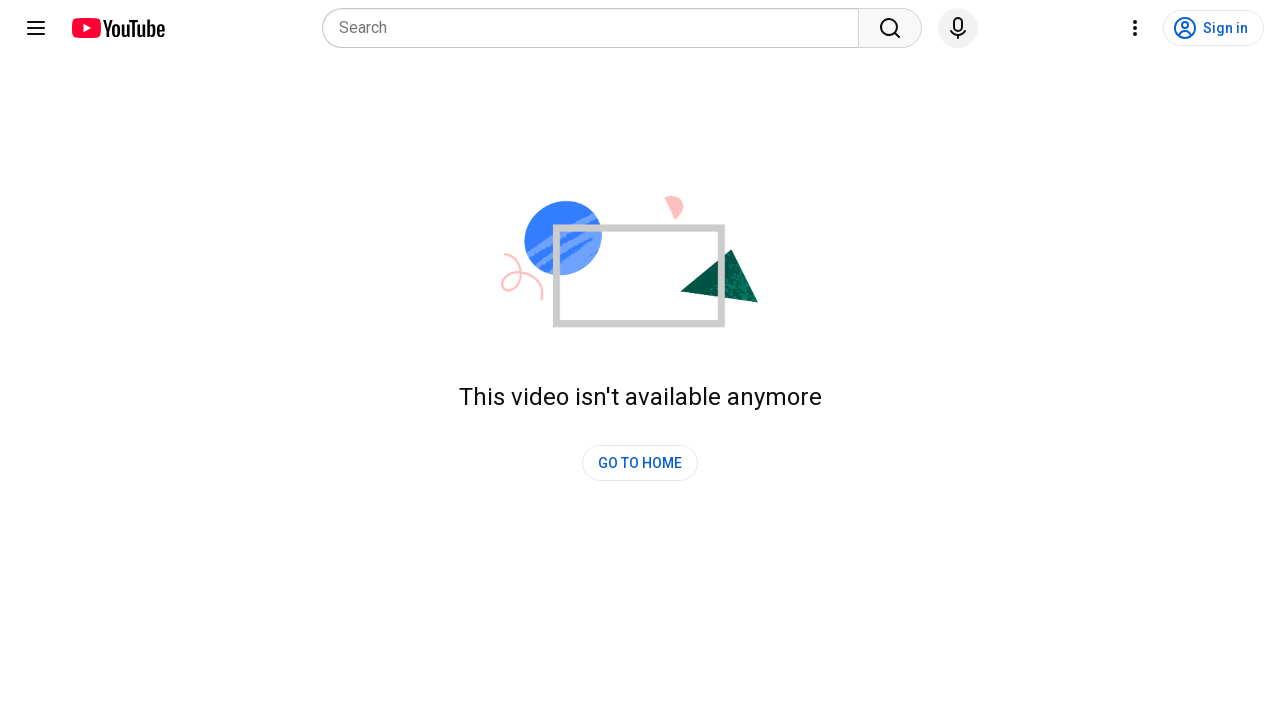

Retrieved video loaded fraction: 0
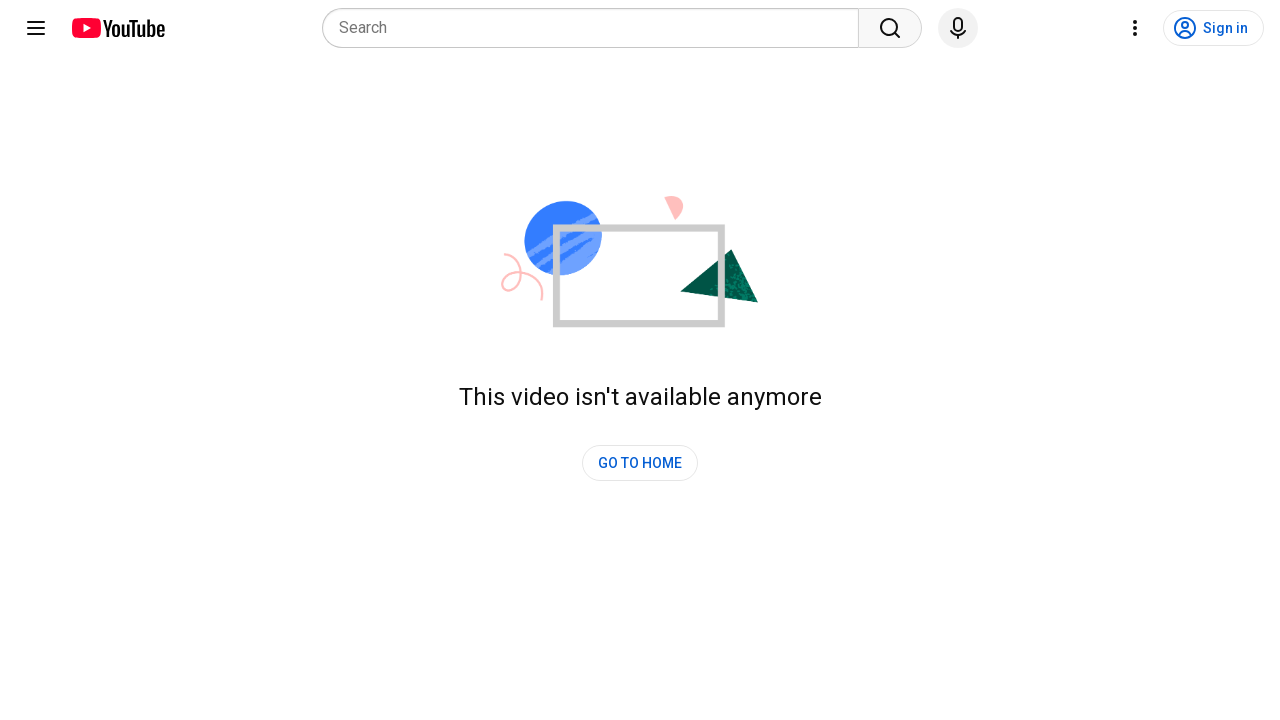

Retrieved current player state: 3
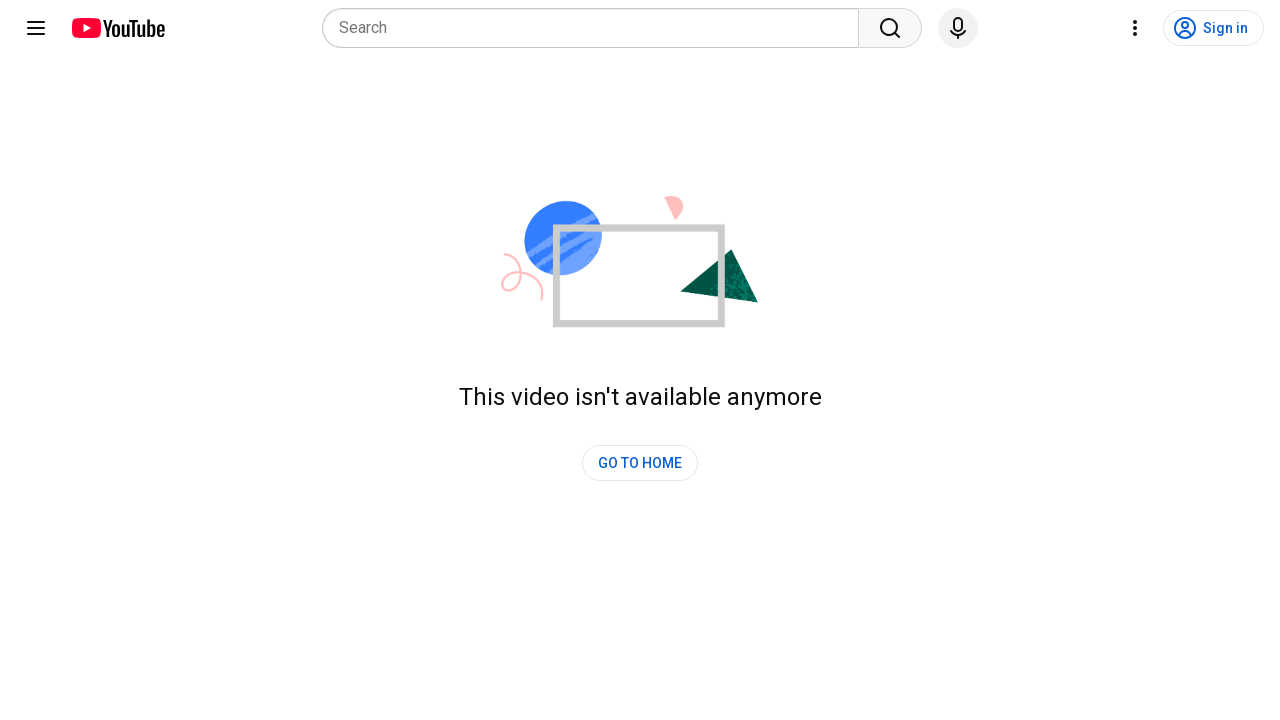

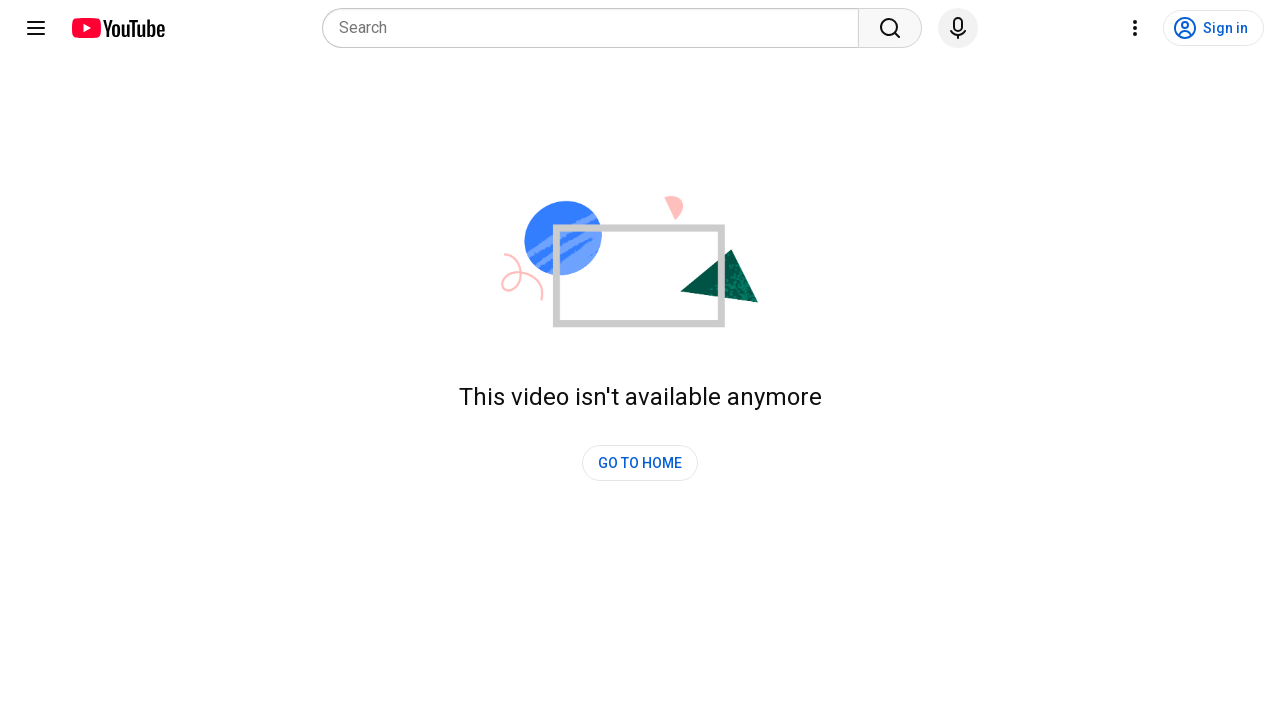